Tests the jQuery UI datepicker widget by clicking on the date input to open the calendar, then navigating forward through months using the forward arrow until reaching July 2027.

Starting URL: https://jqueryui.com/datepicker/

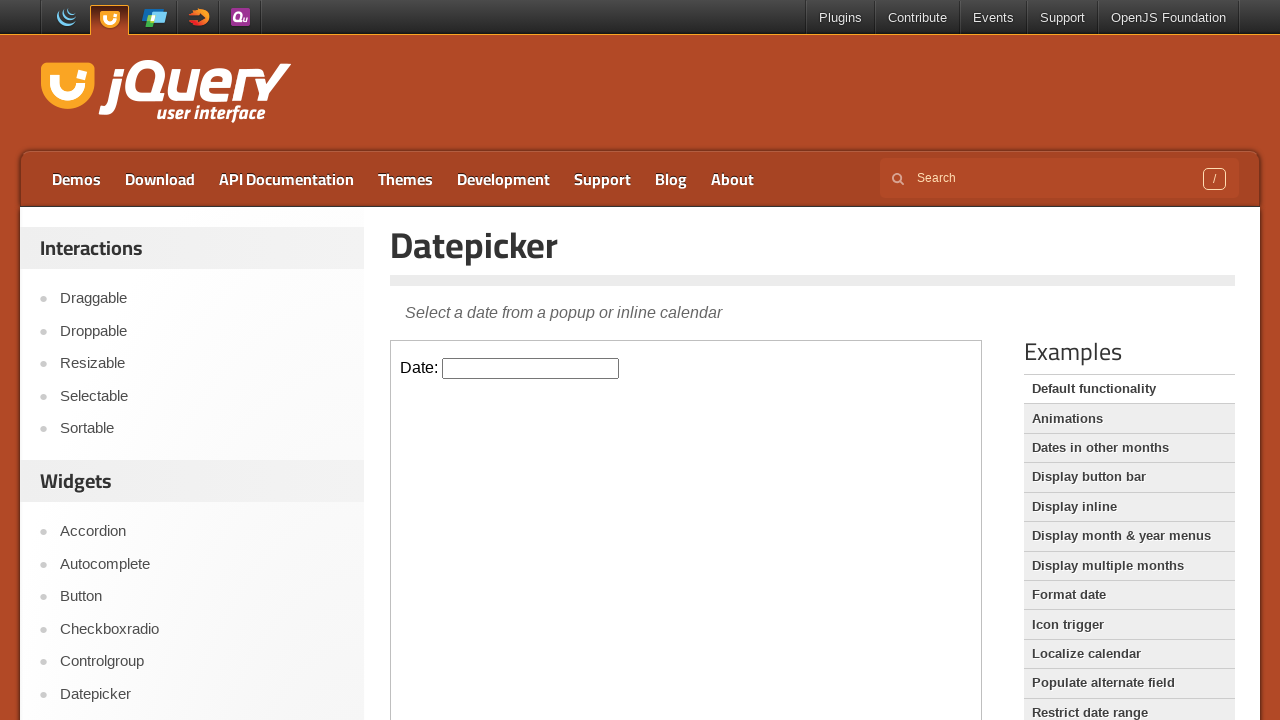

Located demo iframe containing the datepicker
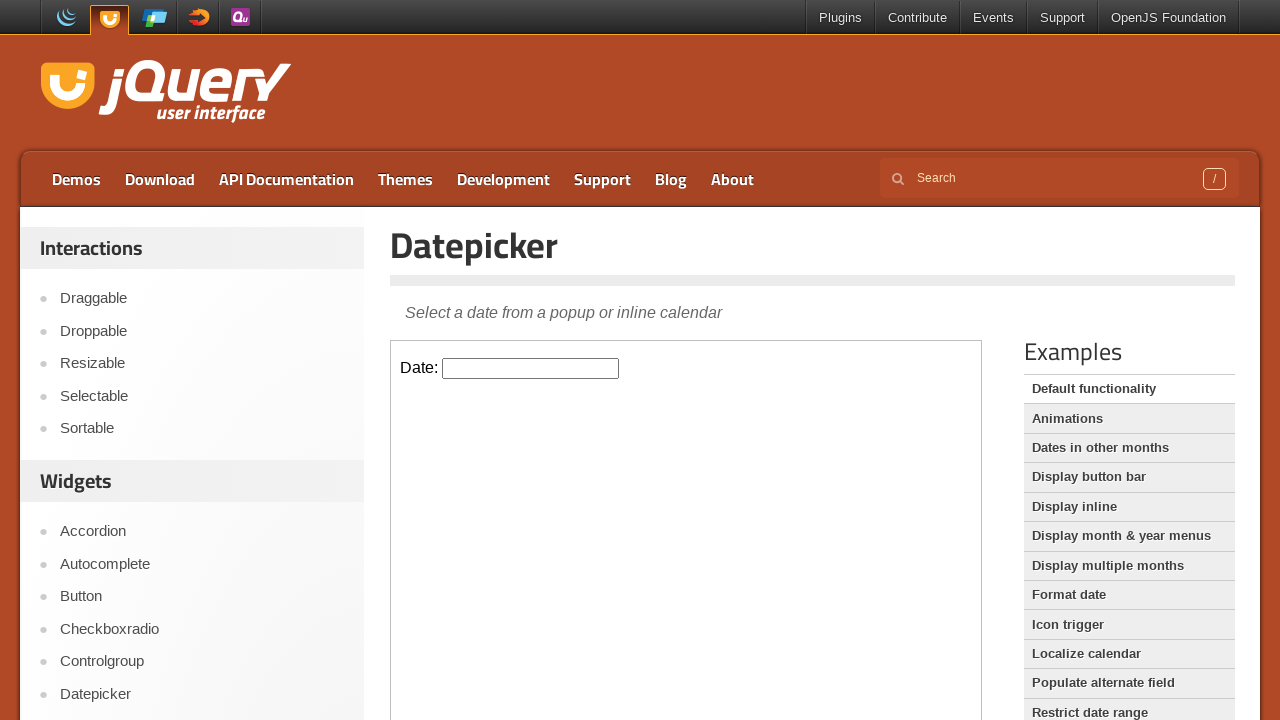

Clicked on datepicker input to open the calendar at (531, 368) on iframe.demo-frame >> internal:control=enter-frame >> #datepicker
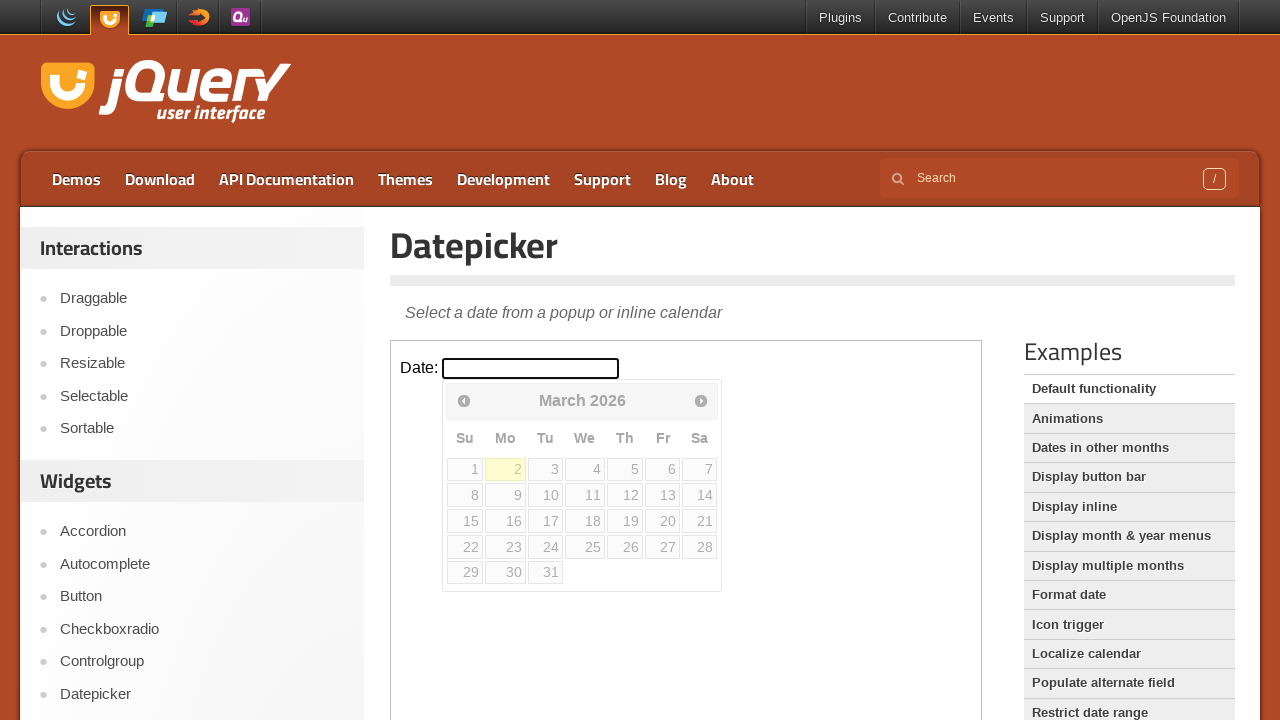

Set target date to July 2027
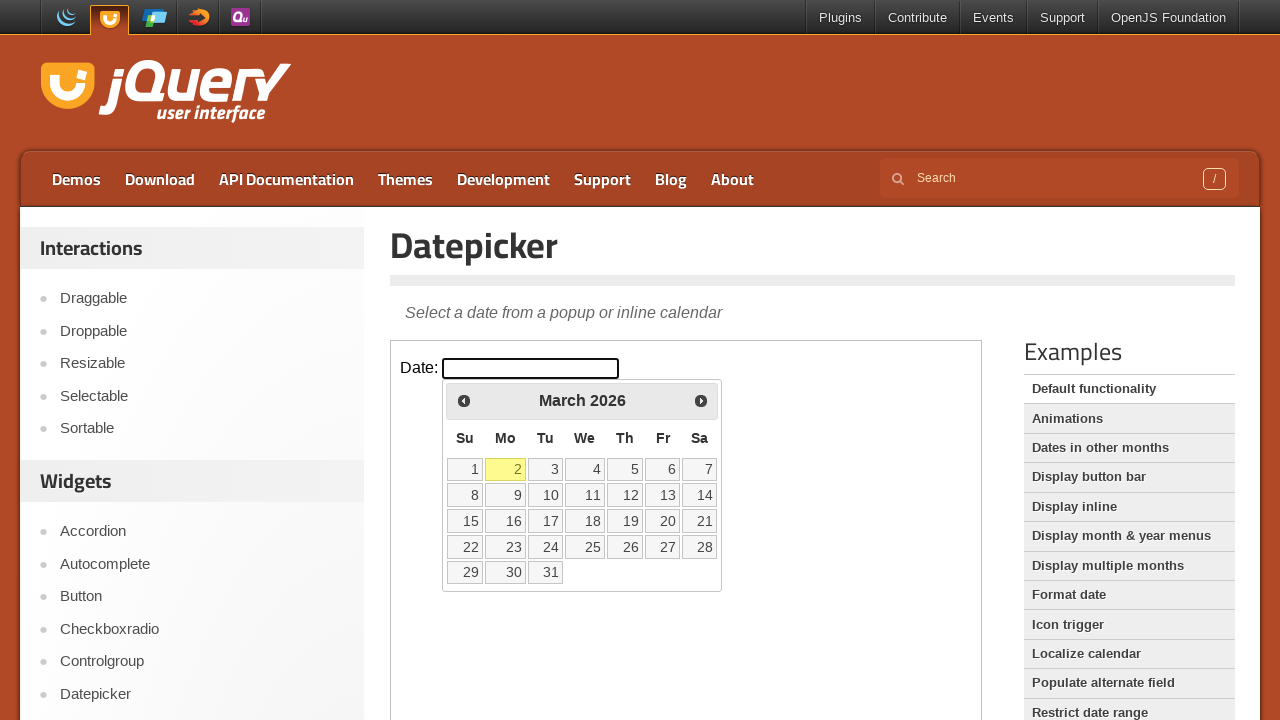

Retrieved current calendar date: March 2026
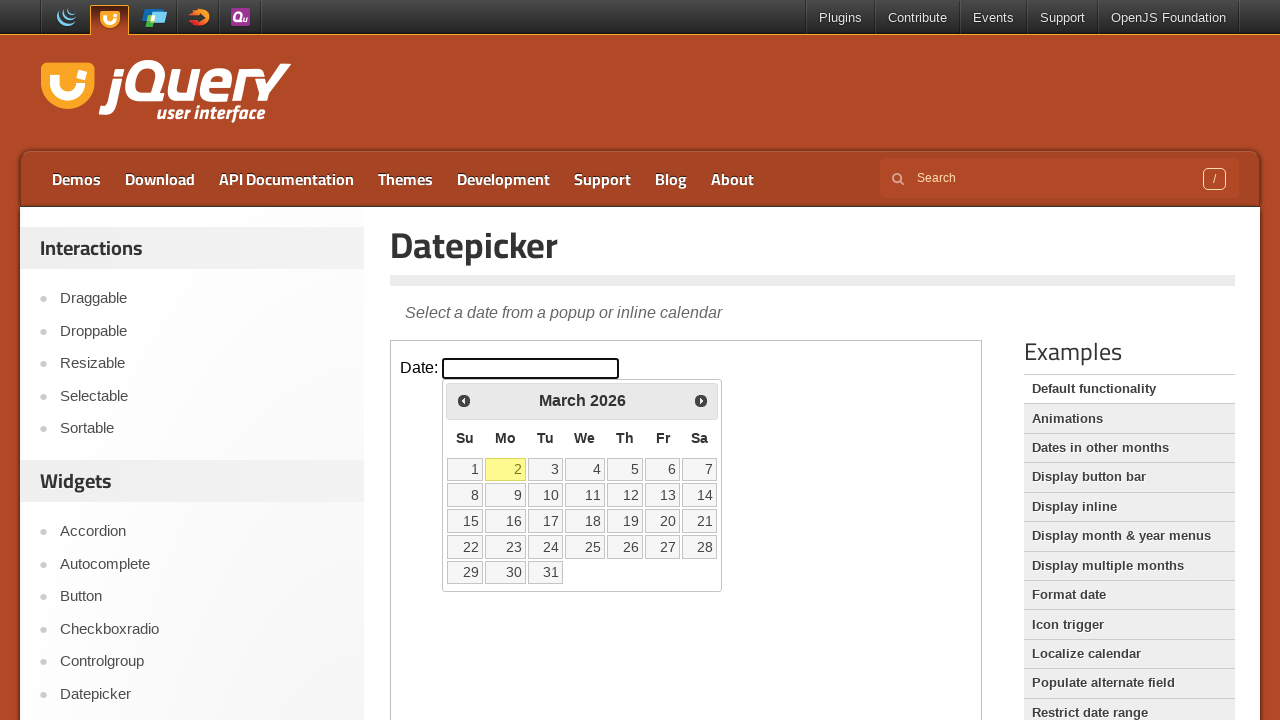

Clicked forward arrow to navigate from March 2026 at (701, 400) on iframe.demo-frame >> internal:control=enter-frame >> span.ui-icon-circle-triangl
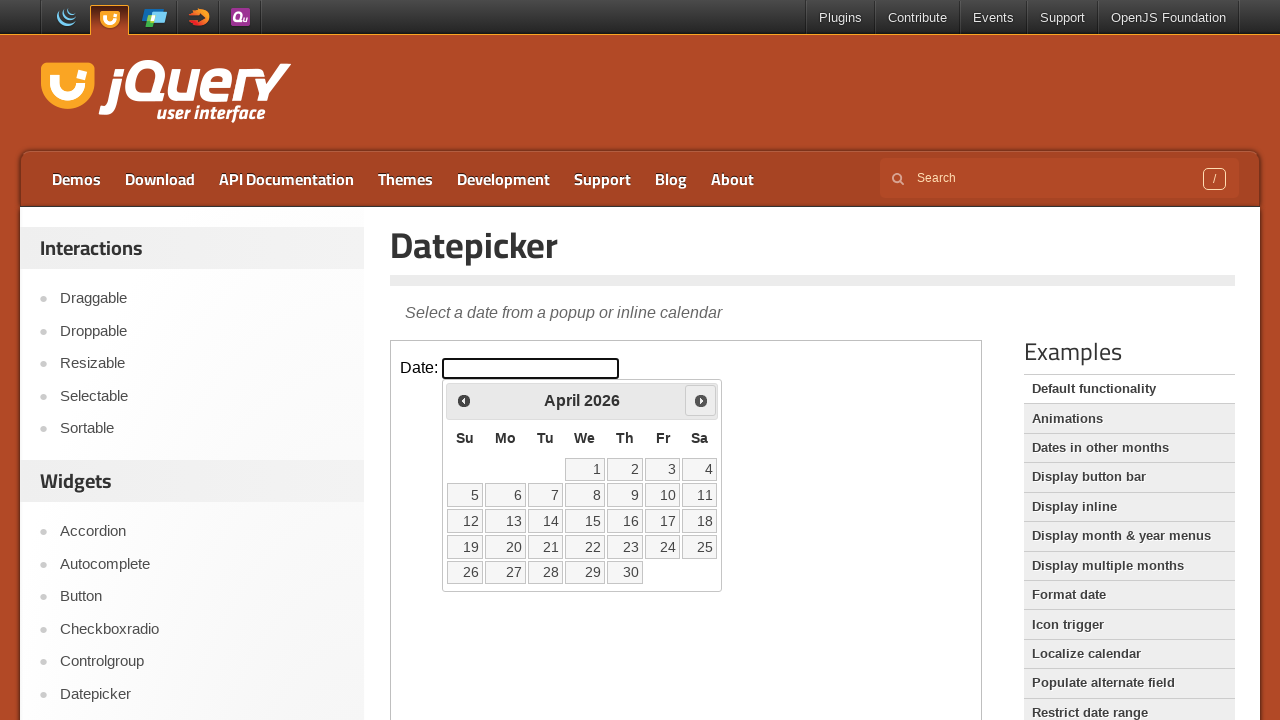

Waited for calendar to update
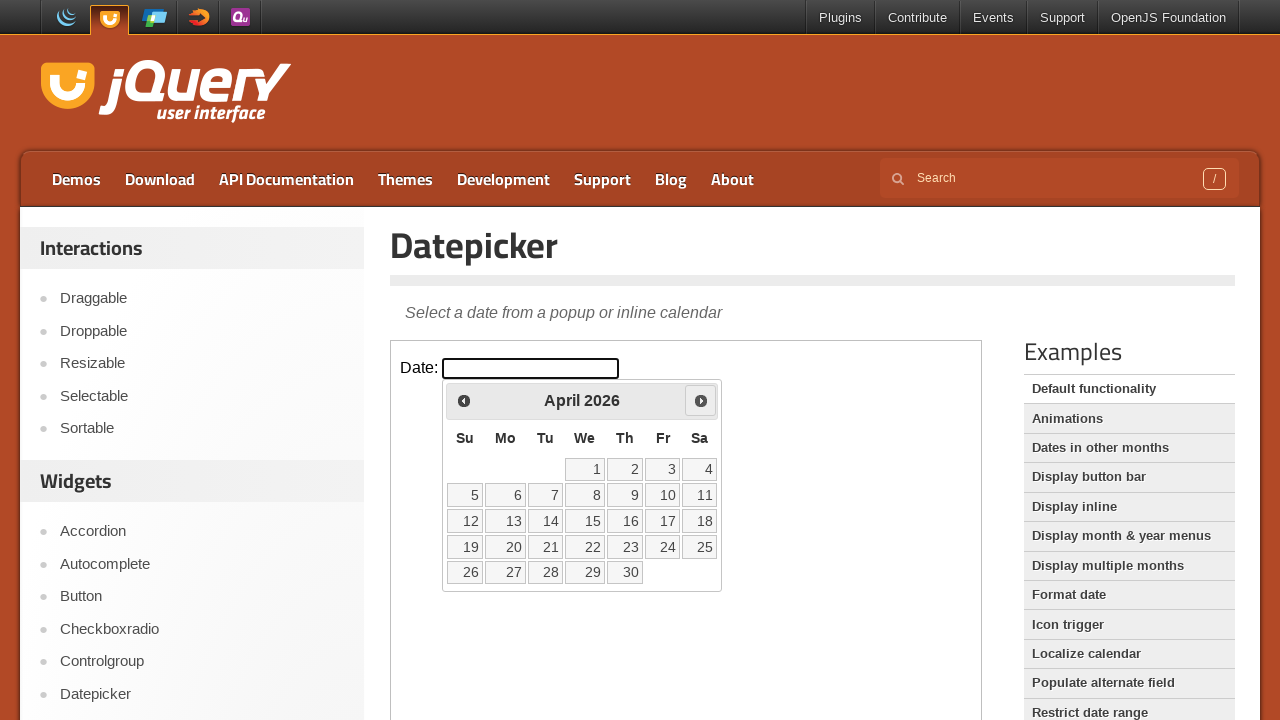

Retrieved current calendar date: April 2026
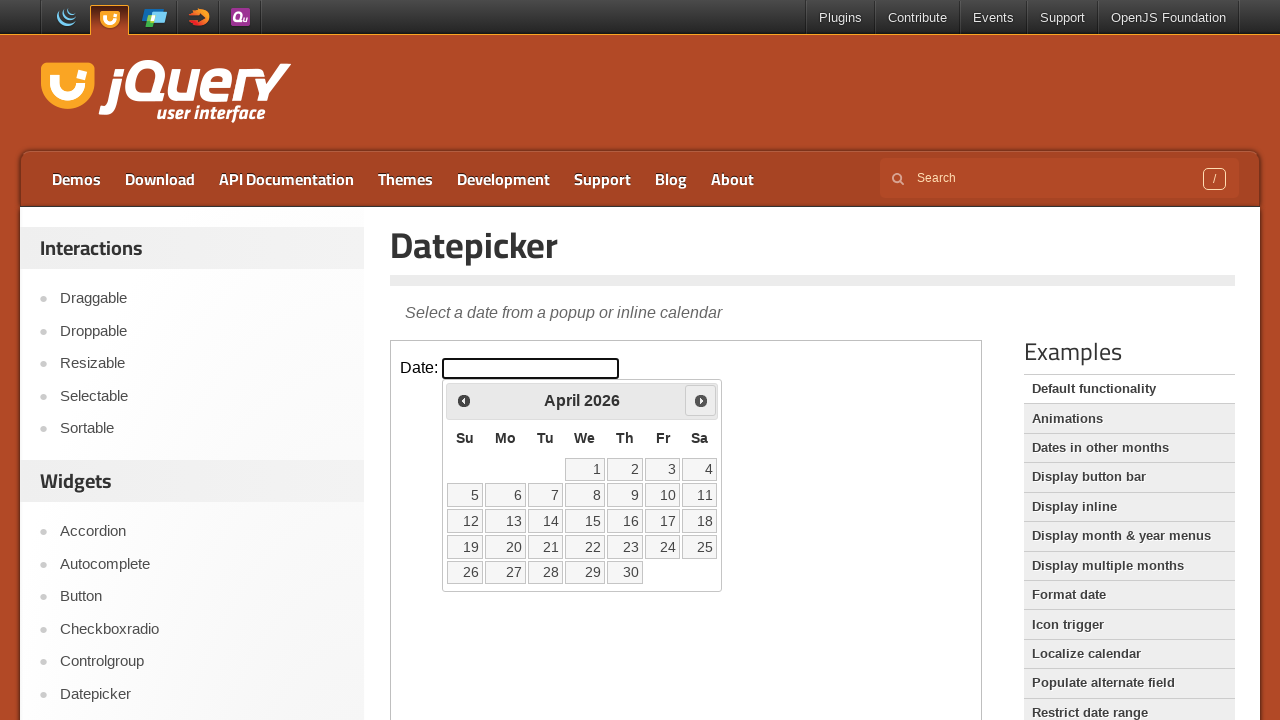

Clicked forward arrow to navigate from April 2026 at (701, 400) on iframe.demo-frame >> internal:control=enter-frame >> span.ui-icon-circle-triangl
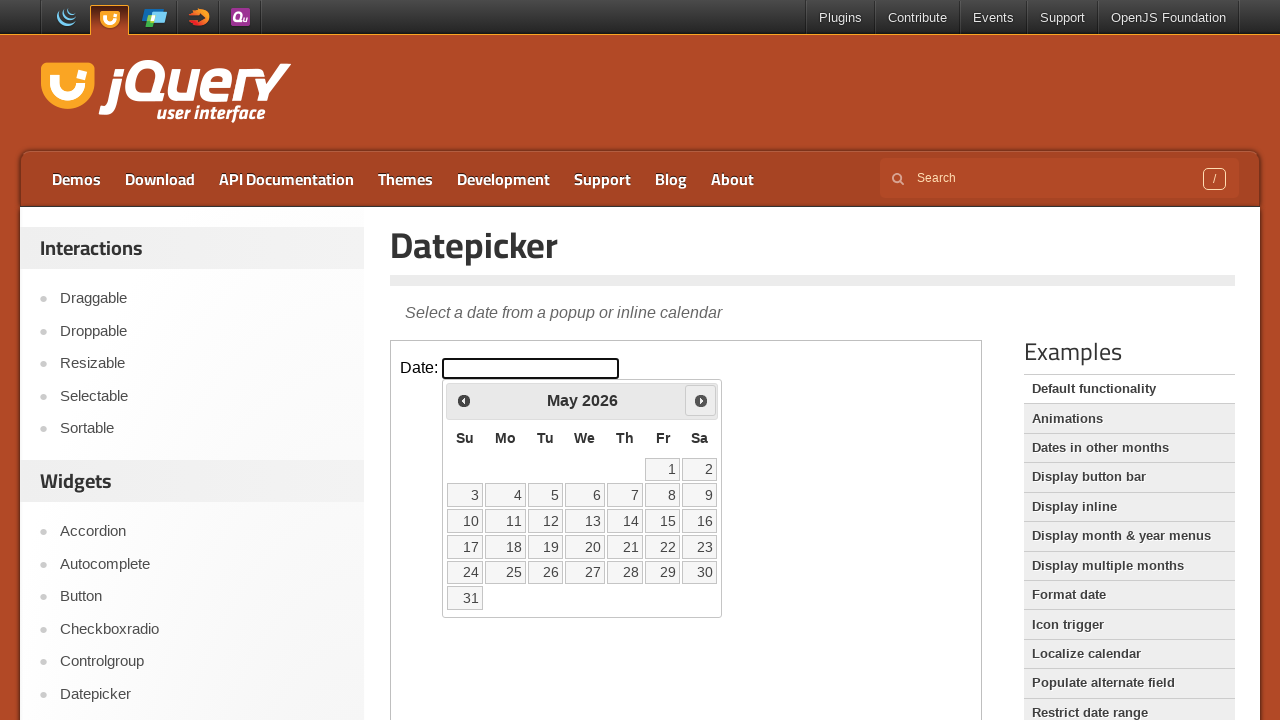

Waited for calendar to update
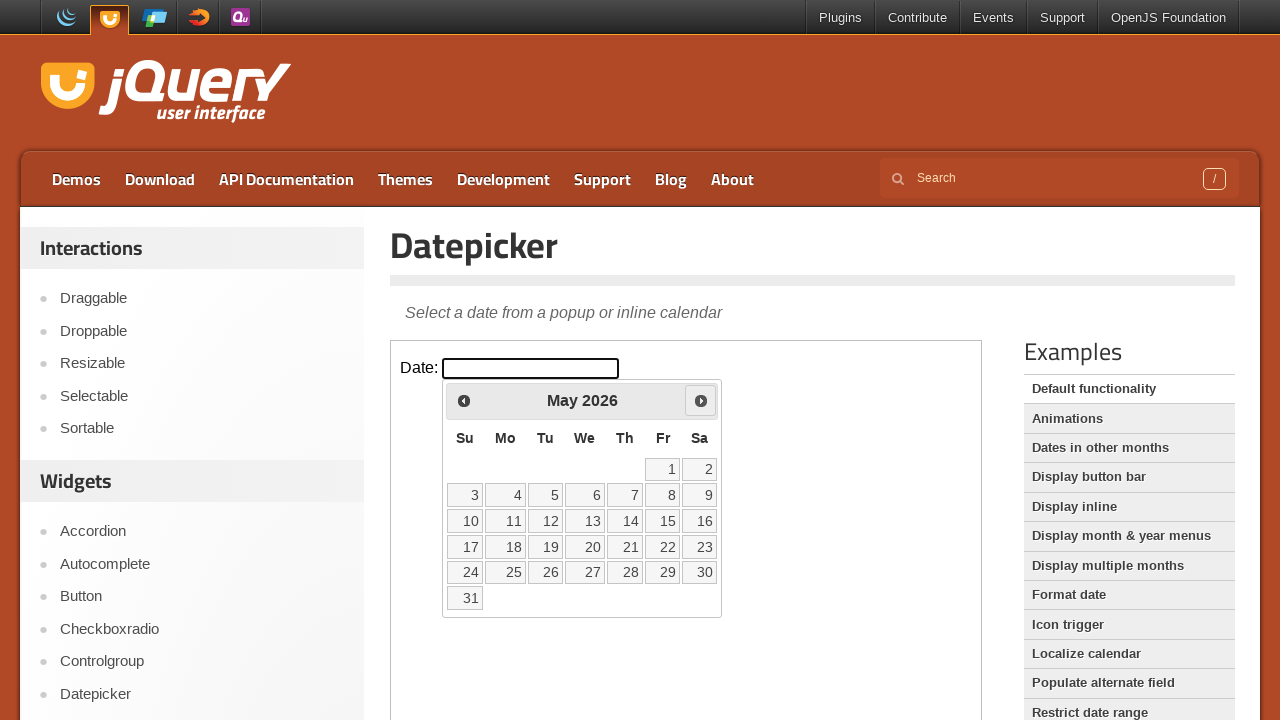

Retrieved current calendar date: May 2026
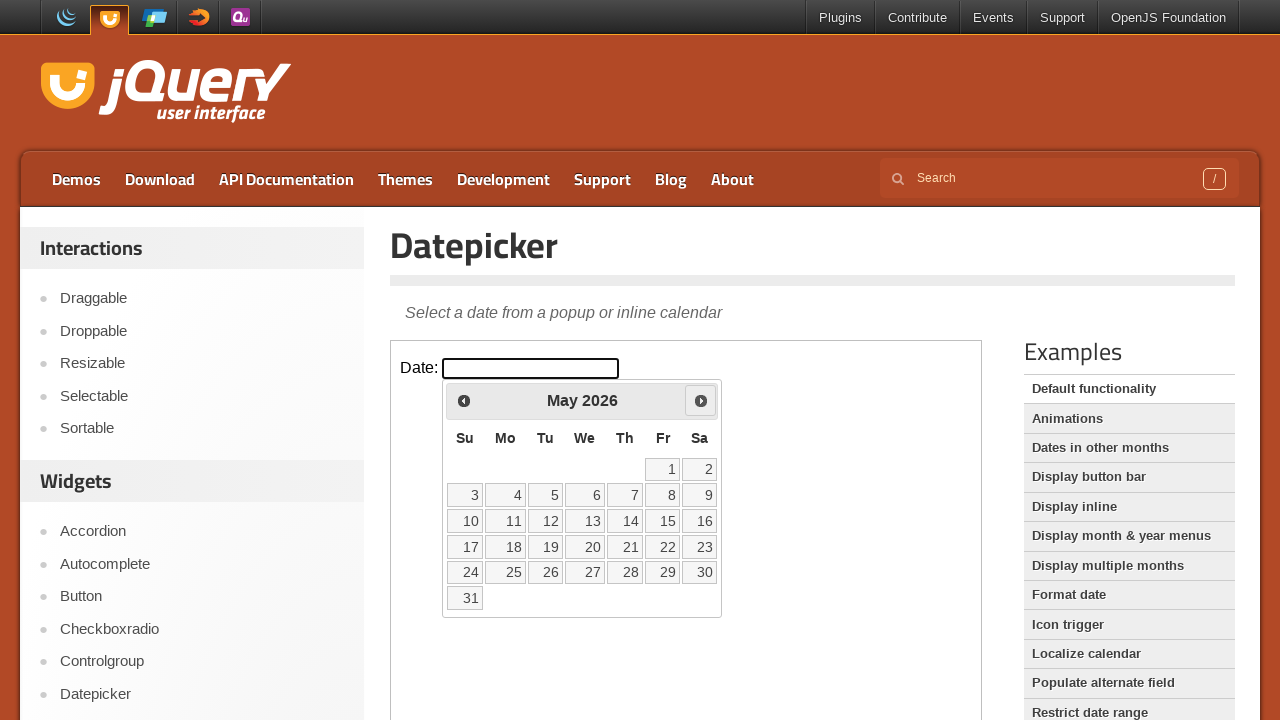

Clicked forward arrow to navigate from May 2026 at (701, 400) on iframe.demo-frame >> internal:control=enter-frame >> span.ui-icon-circle-triangl
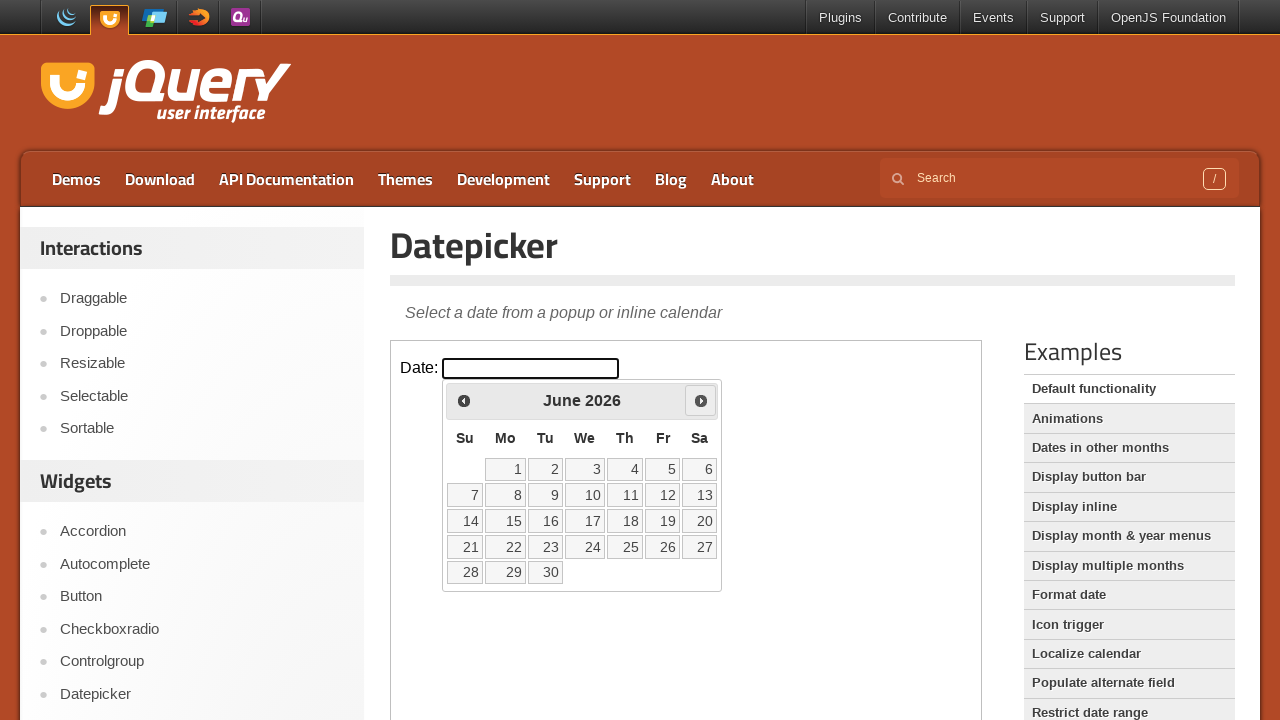

Waited for calendar to update
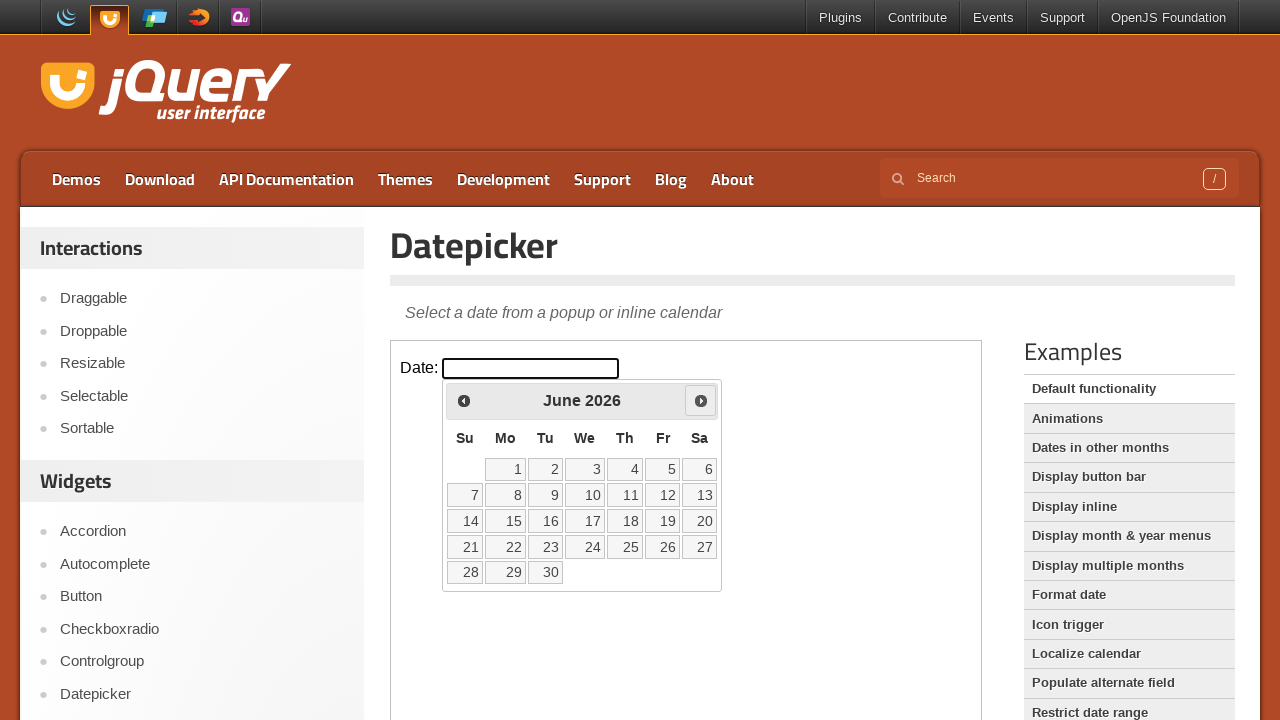

Retrieved current calendar date: June 2026
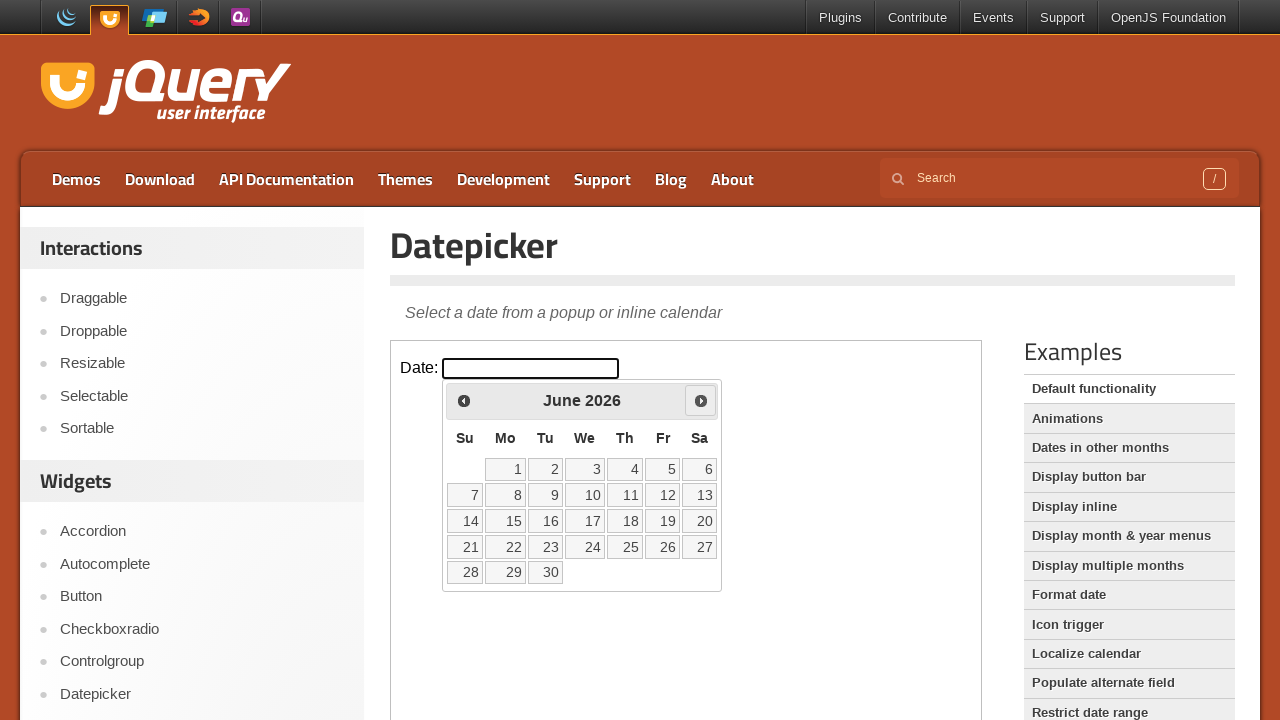

Clicked forward arrow to navigate from June 2026 at (701, 400) on iframe.demo-frame >> internal:control=enter-frame >> span.ui-icon-circle-triangl
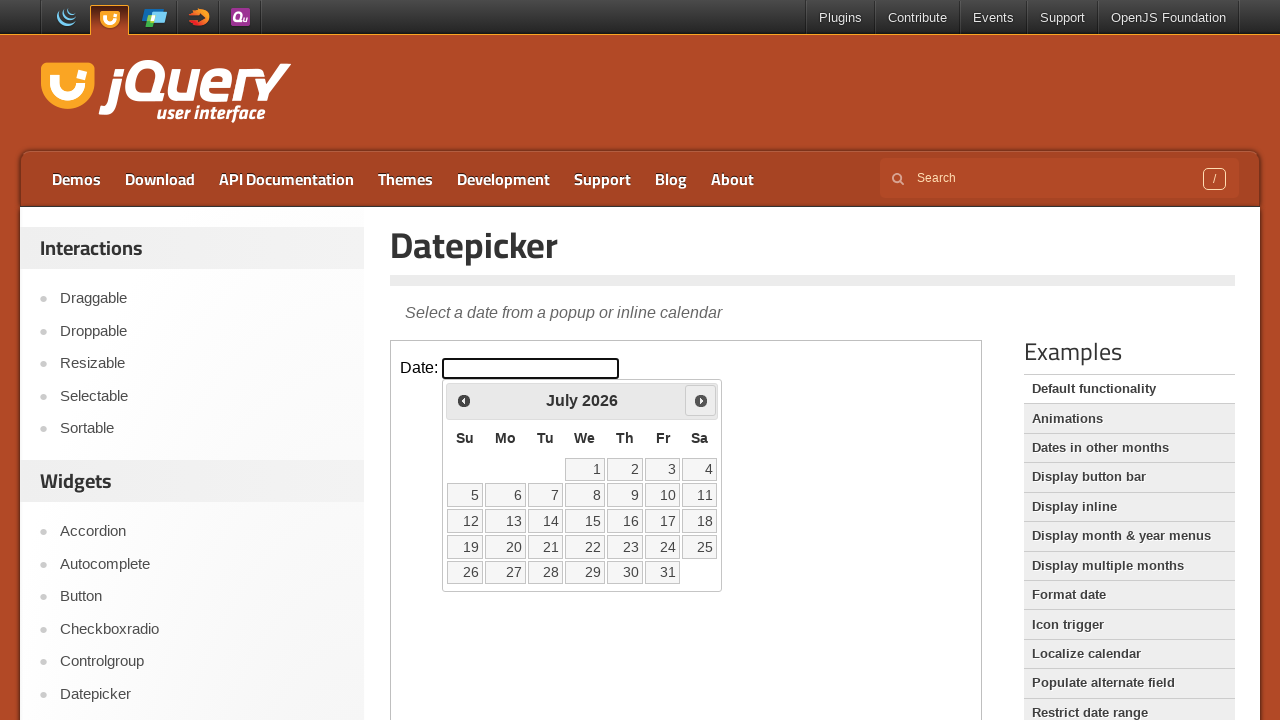

Waited for calendar to update
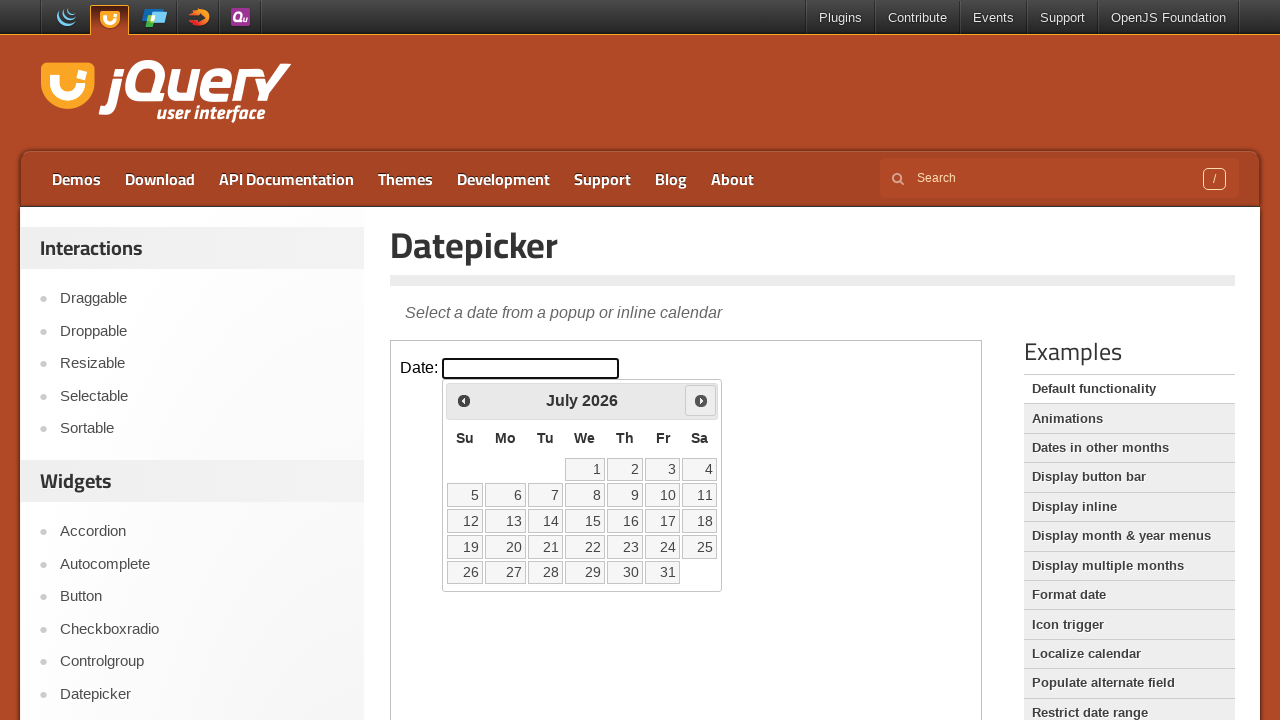

Retrieved current calendar date: July 2026
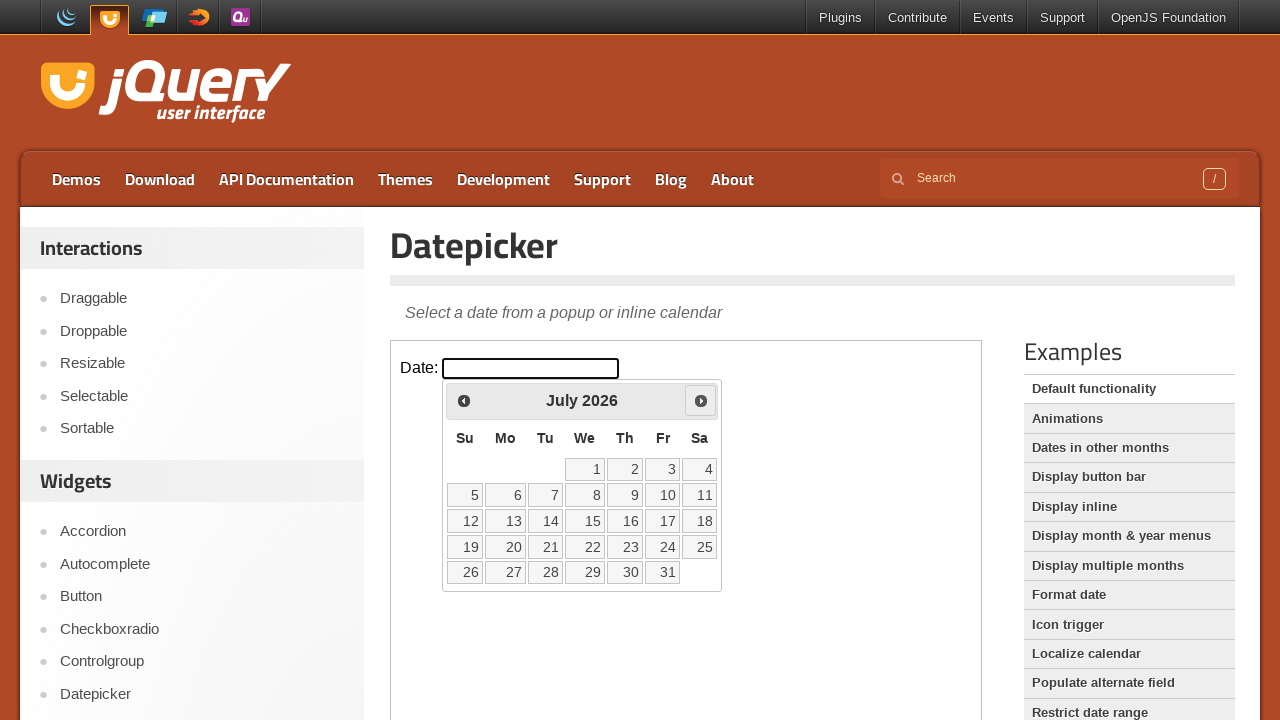

Clicked forward arrow to navigate from July 2026 at (701, 400) on iframe.demo-frame >> internal:control=enter-frame >> span.ui-icon-circle-triangl
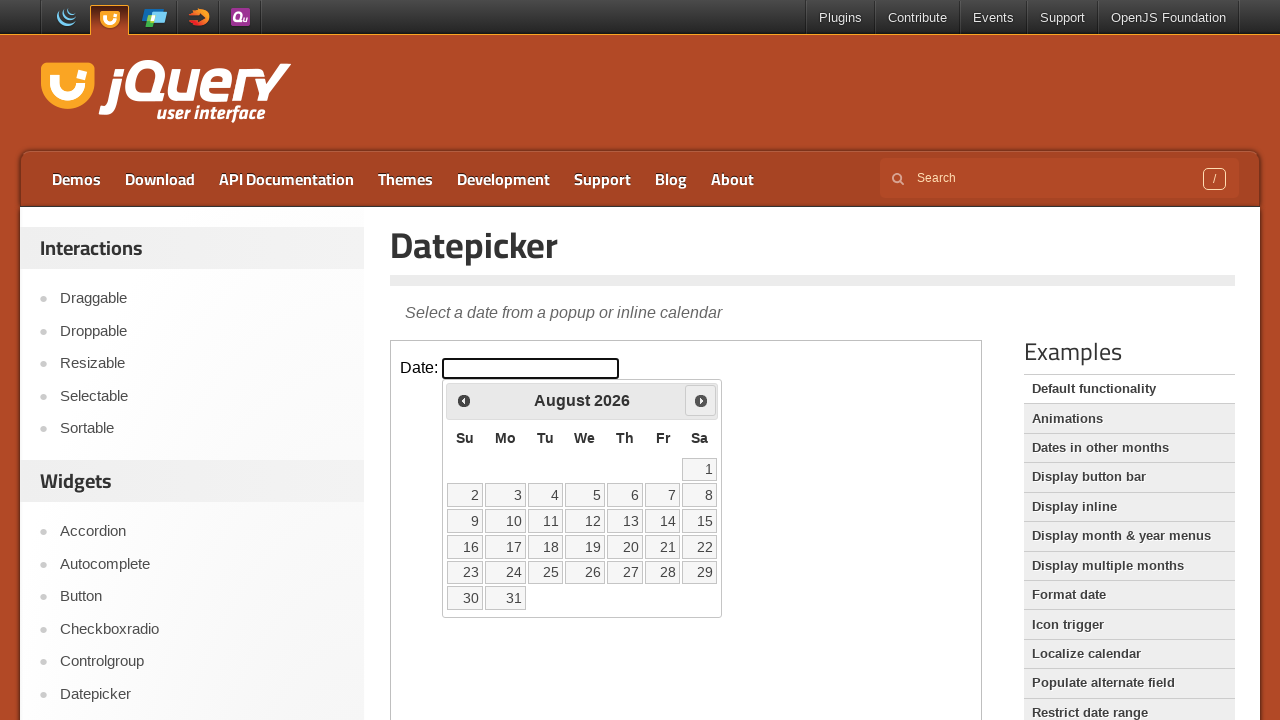

Waited for calendar to update
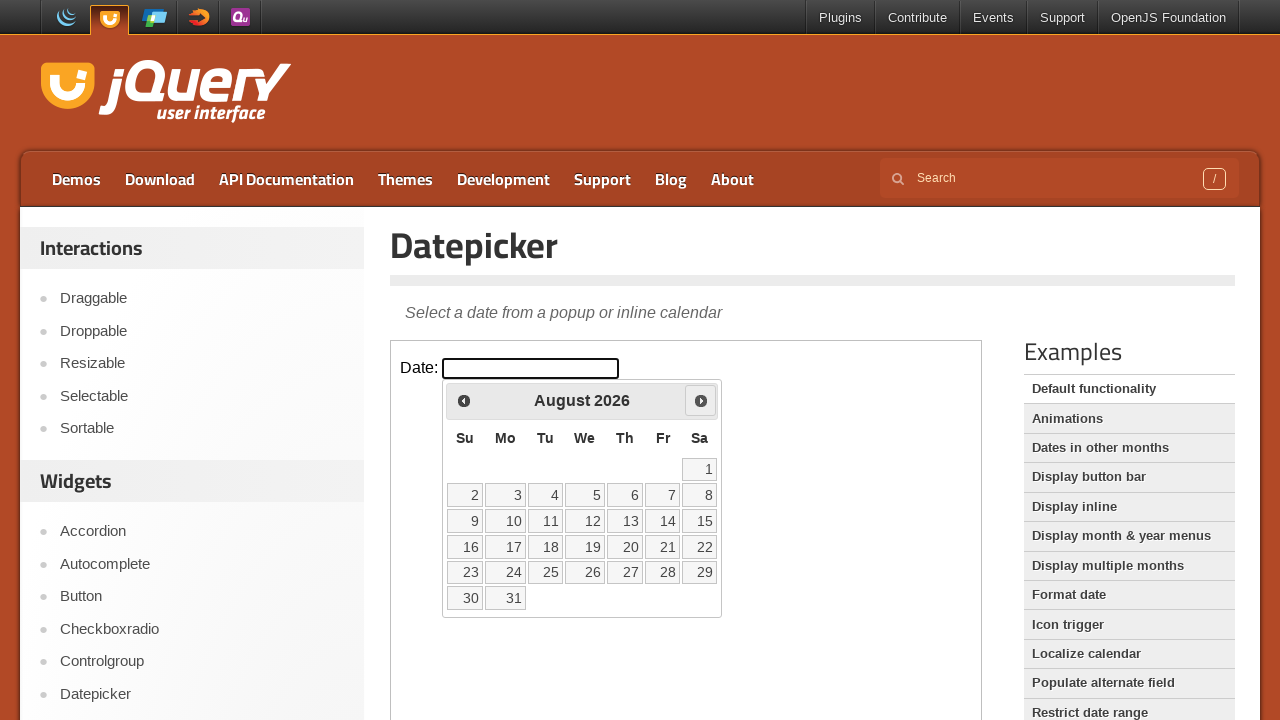

Retrieved current calendar date: August 2026
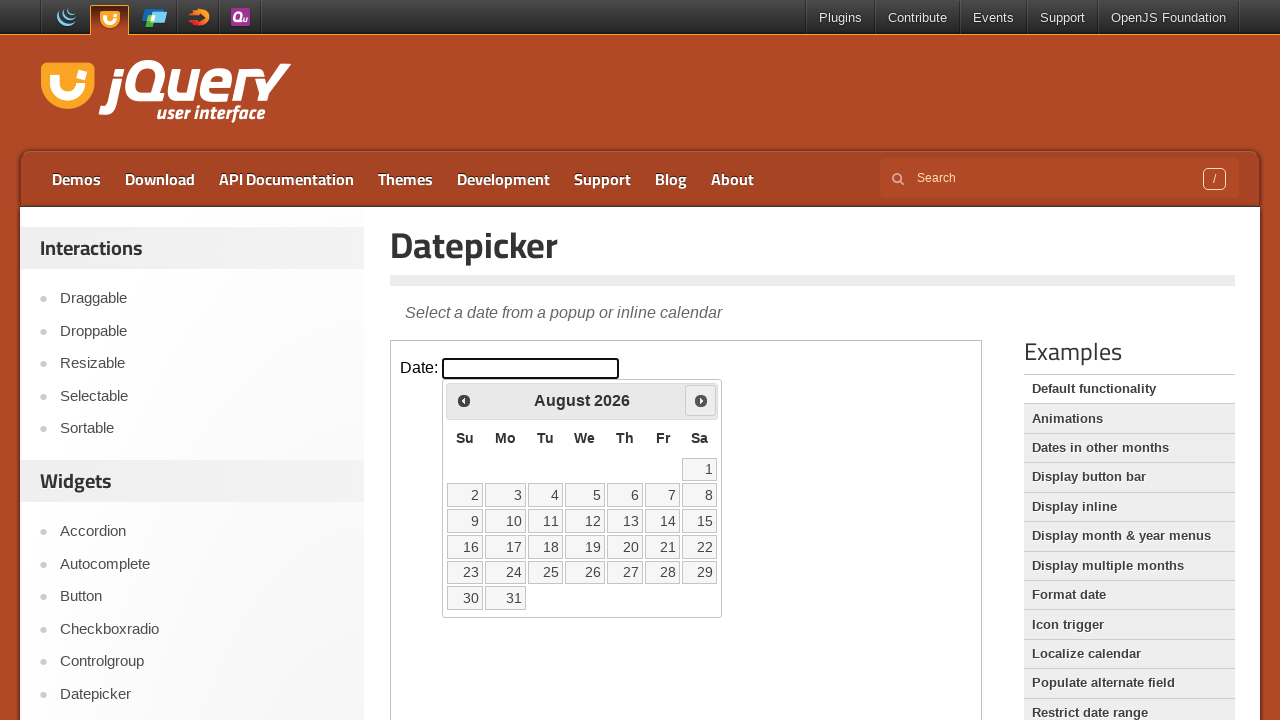

Clicked forward arrow to navigate from August 2026 at (701, 400) on iframe.demo-frame >> internal:control=enter-frame >> span.ui-icon-circle-triangl
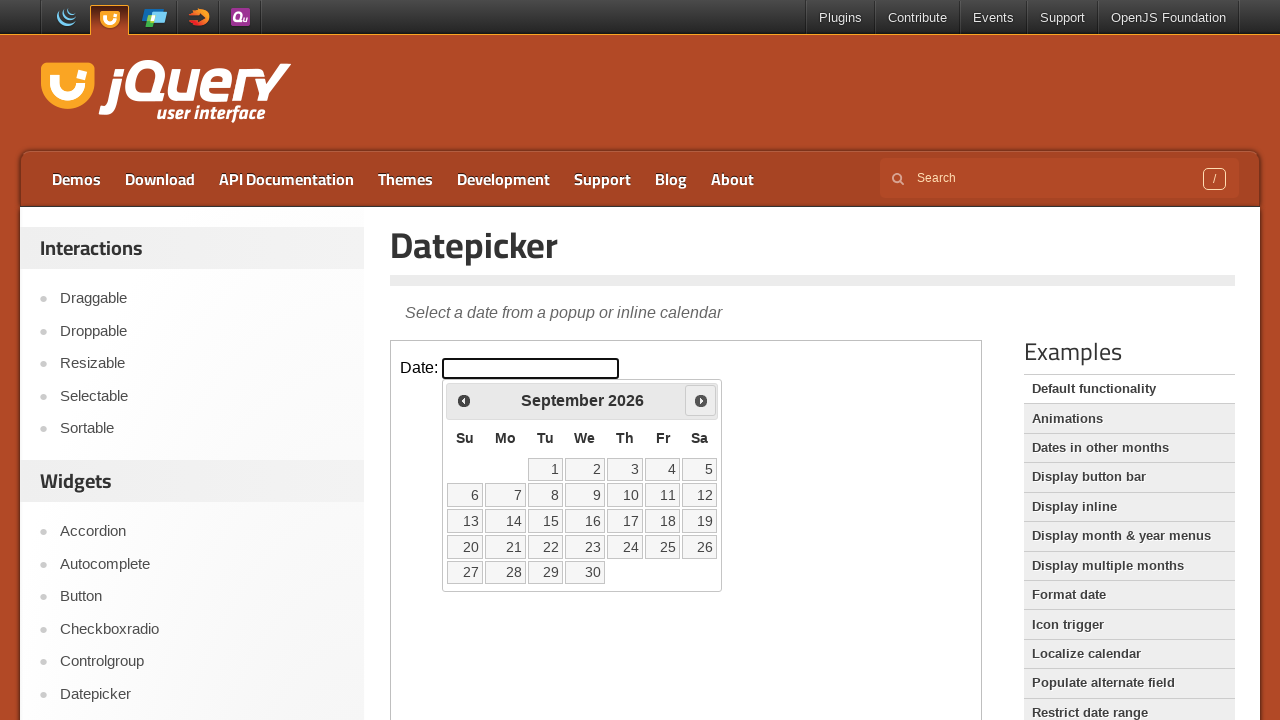

Waited for calendar to update
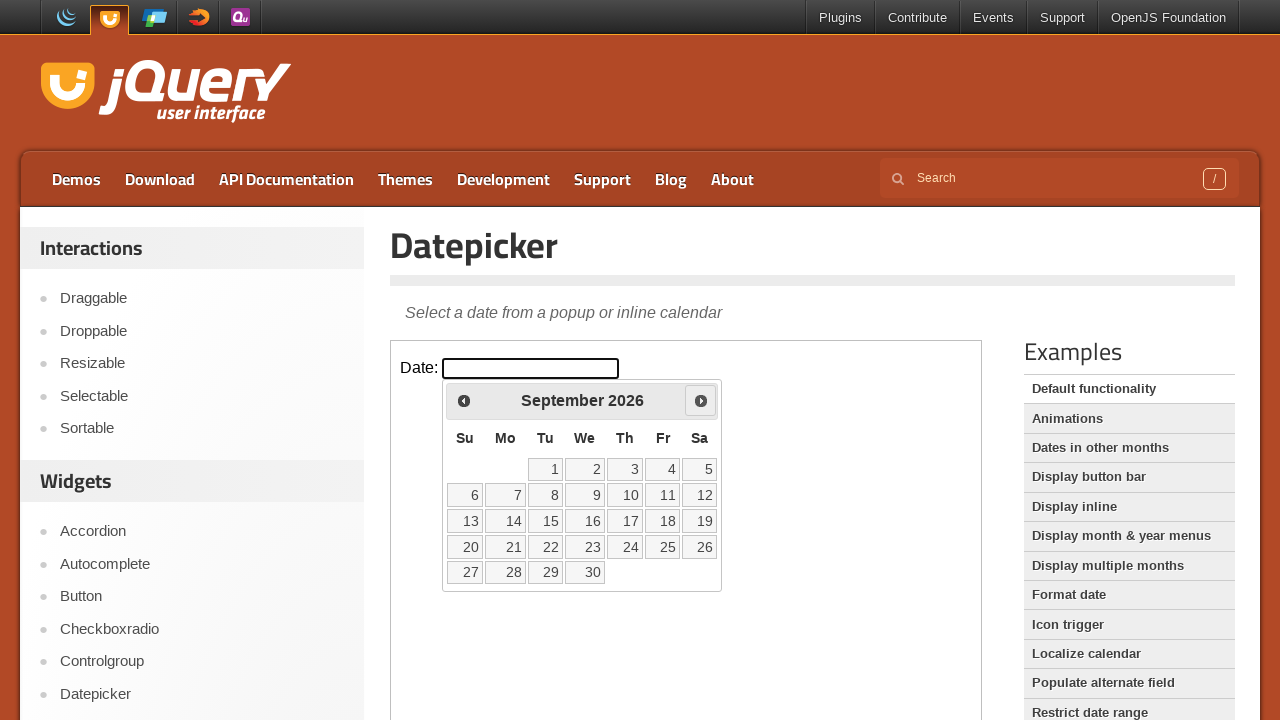

Retrieved current calendar date: September 2026
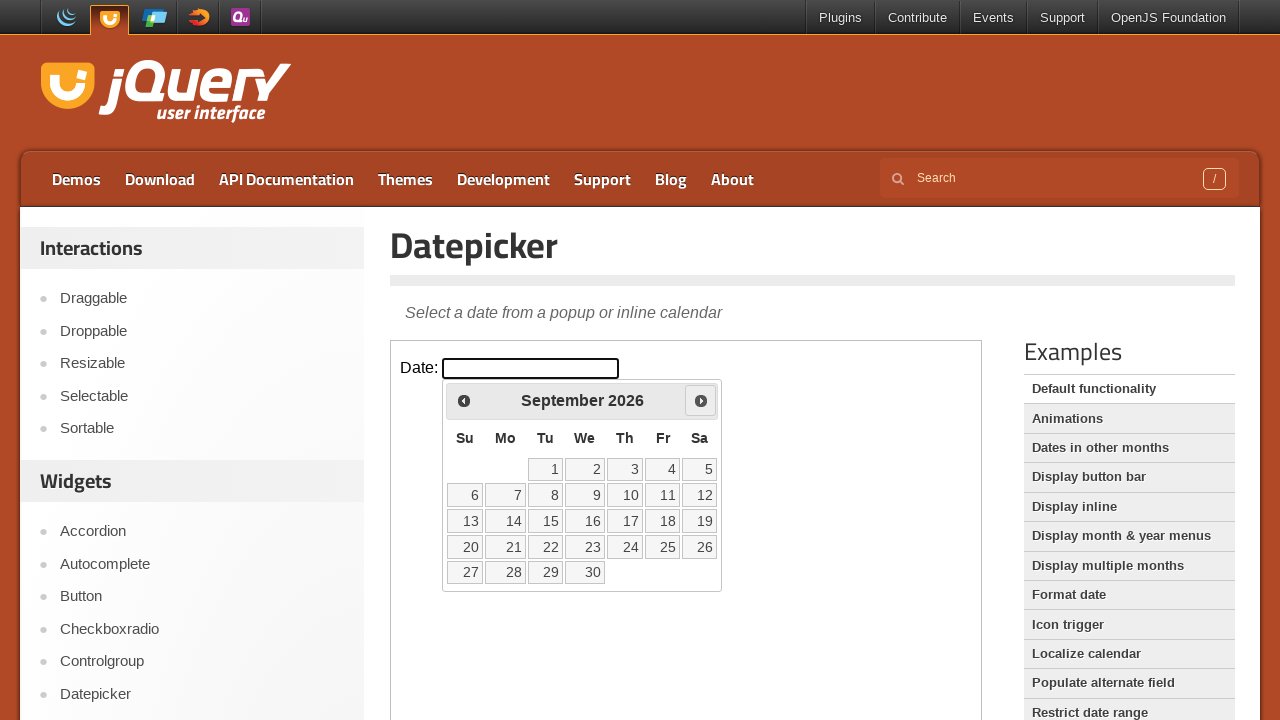

Clicked forward arrow to navigate from September 2026 at (701, 400) on iframe.demo-frame >> internal:control=enter-frame >> span.ui-icon-circle-triangl
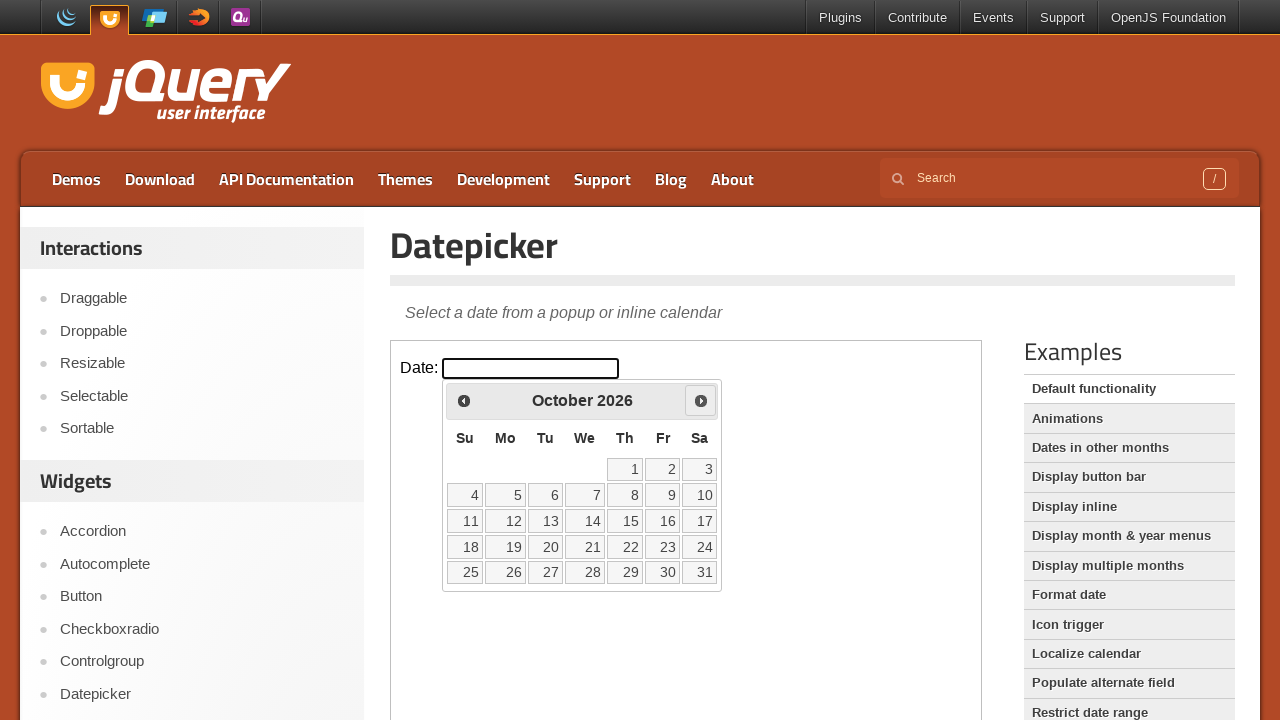

Waited for calendar to update
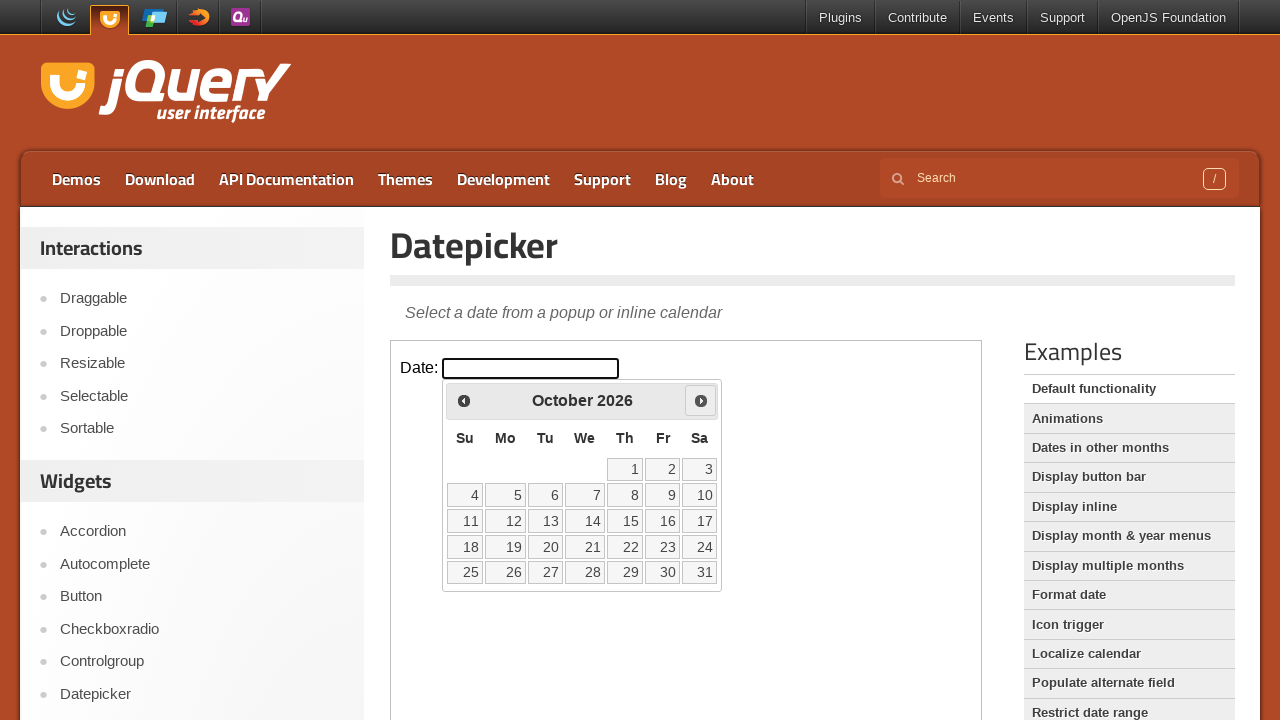

Retrieved current calendar date: October 2026
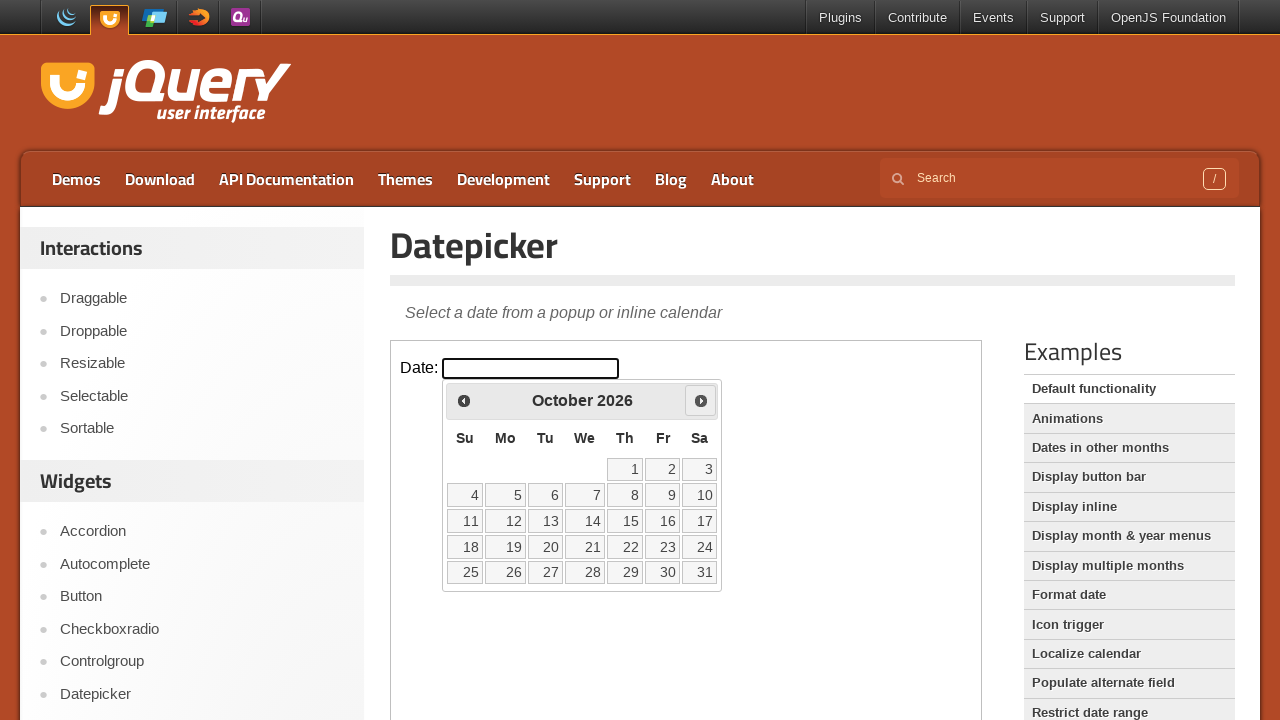

Clicked forward arrow to navigate from October 2026 at (701, 400) on iframe.demo-frame >> internal:control=enter-frame >> span.ui-icon-circle-triangl
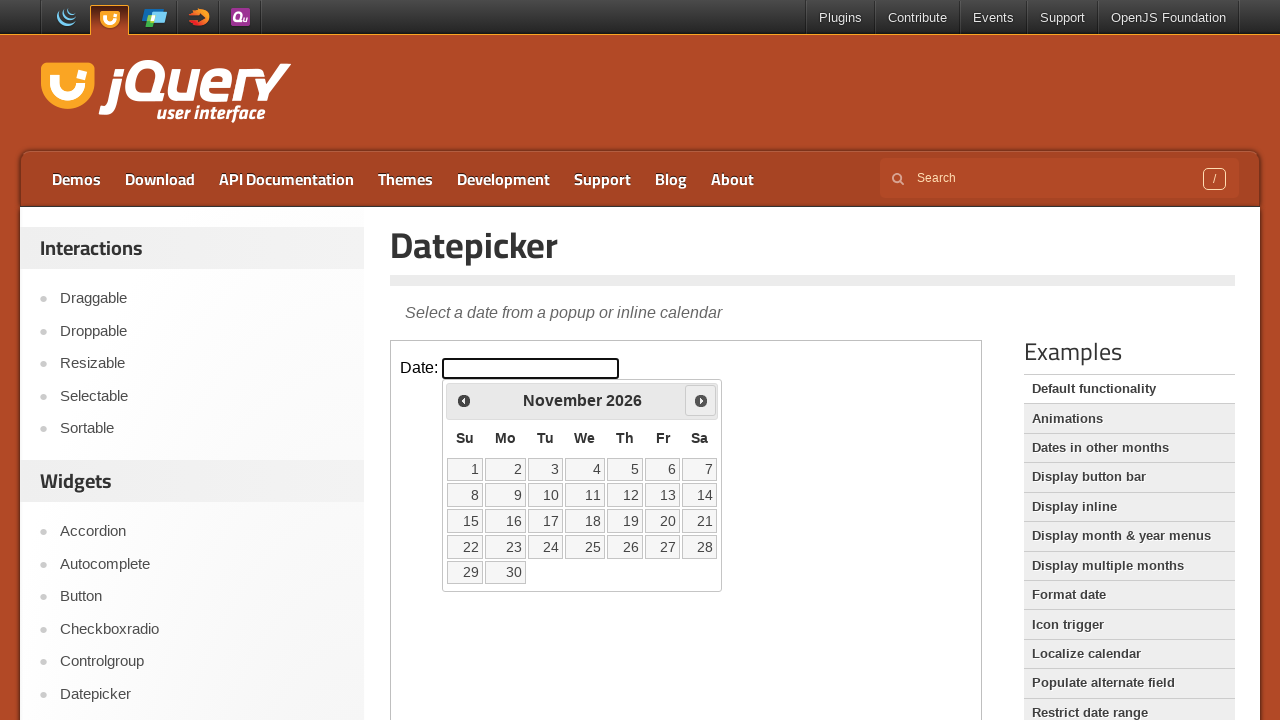

Waited for calendar to update
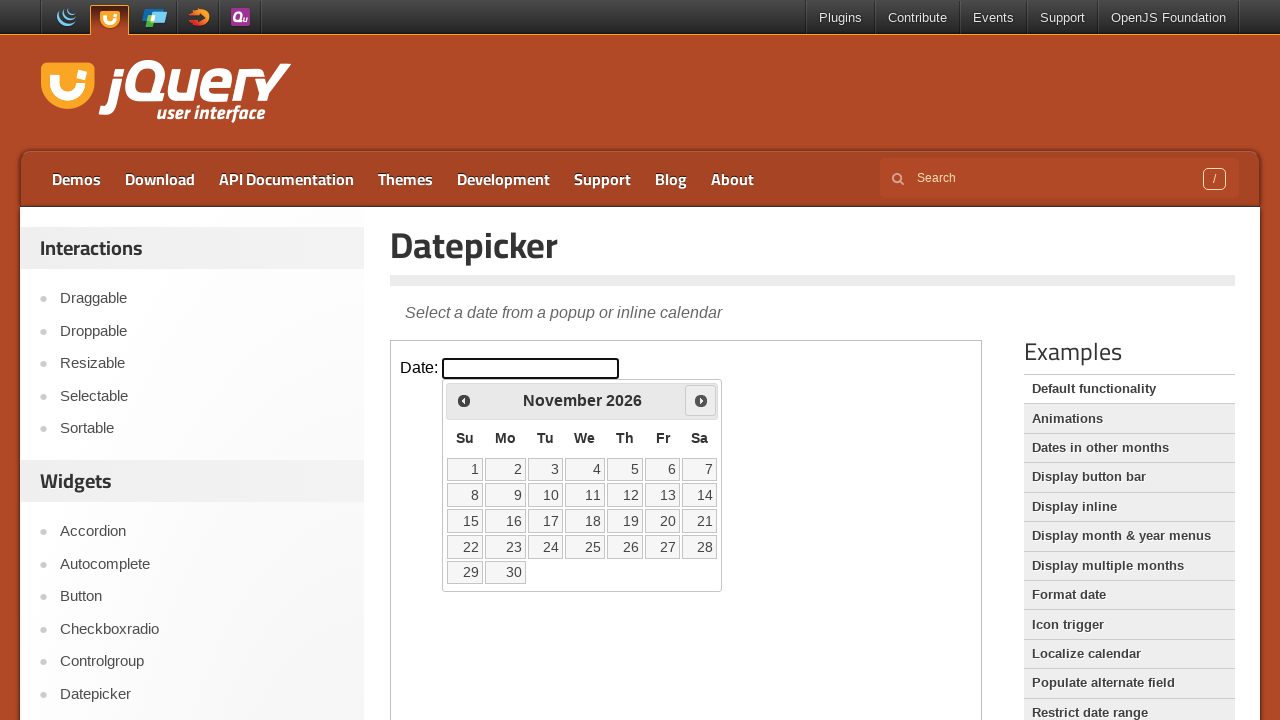

Retrieved current calendar date: November 2026
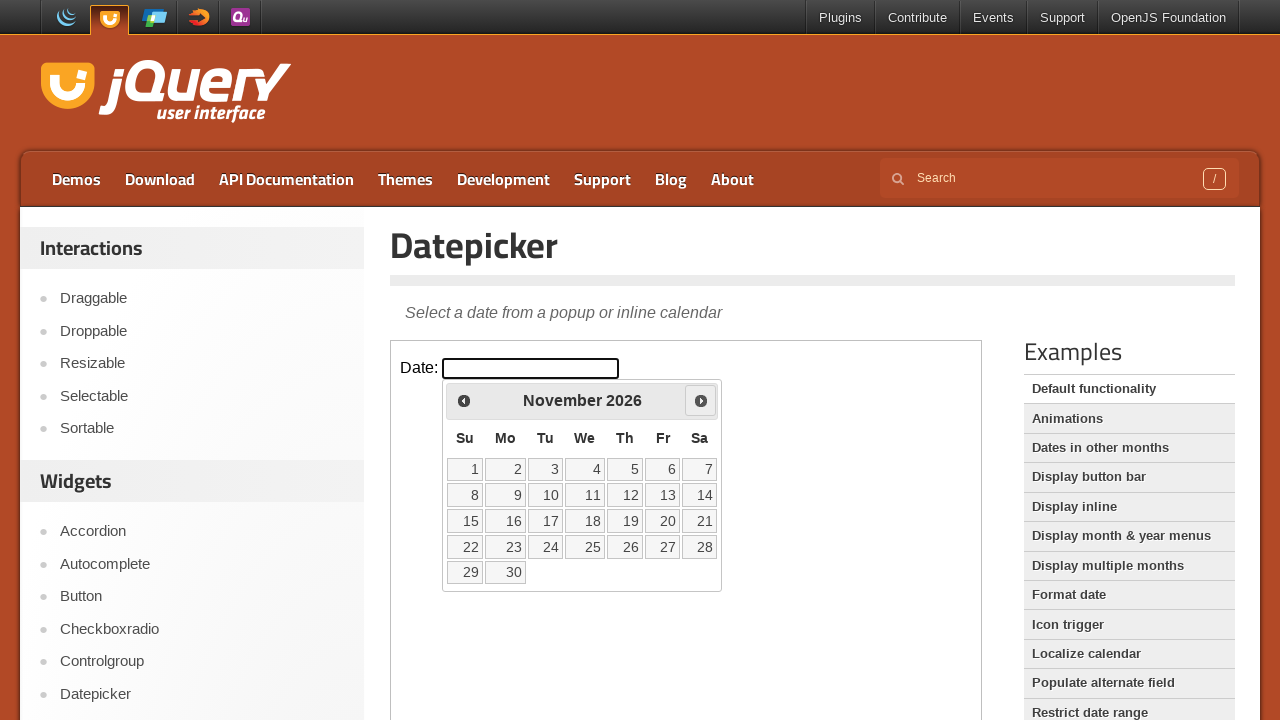

Clicked forward arrow to navigate from November 2026 at (701, 400) on iframe.demo-frame >> internal:control=enter-frame >> span.ui-icon-circle-triangl
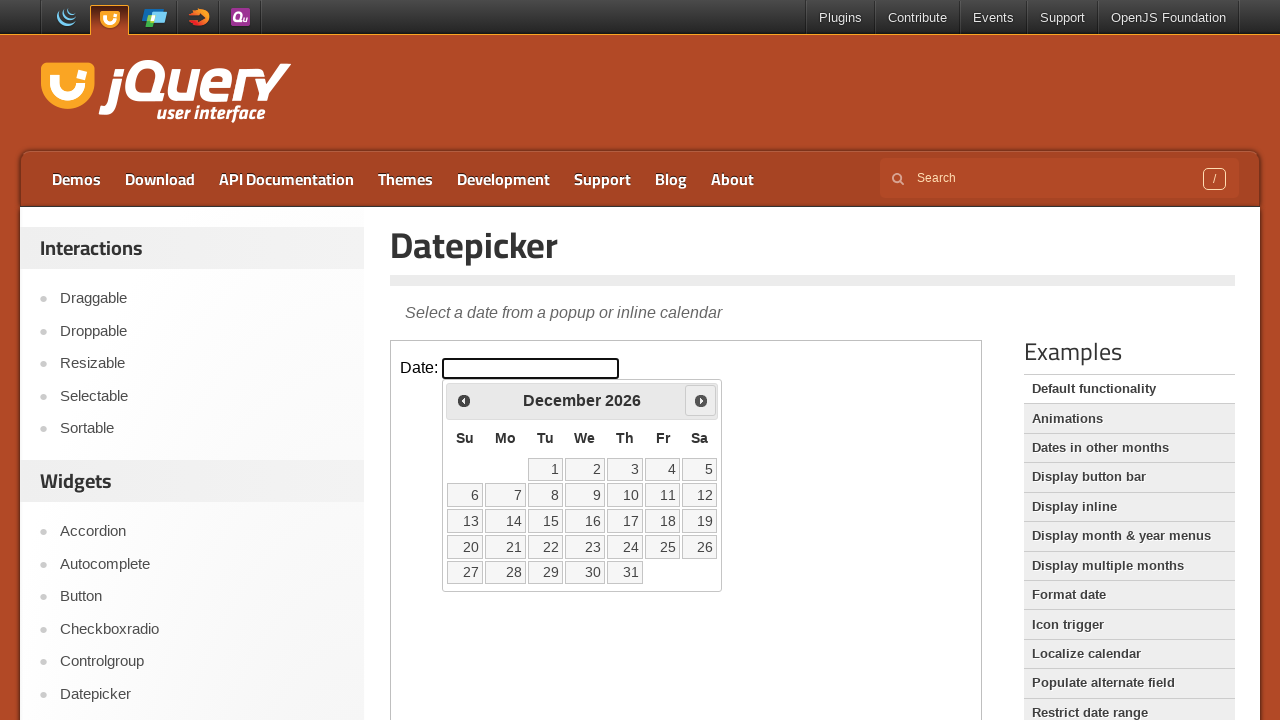

Waited for calendar to update
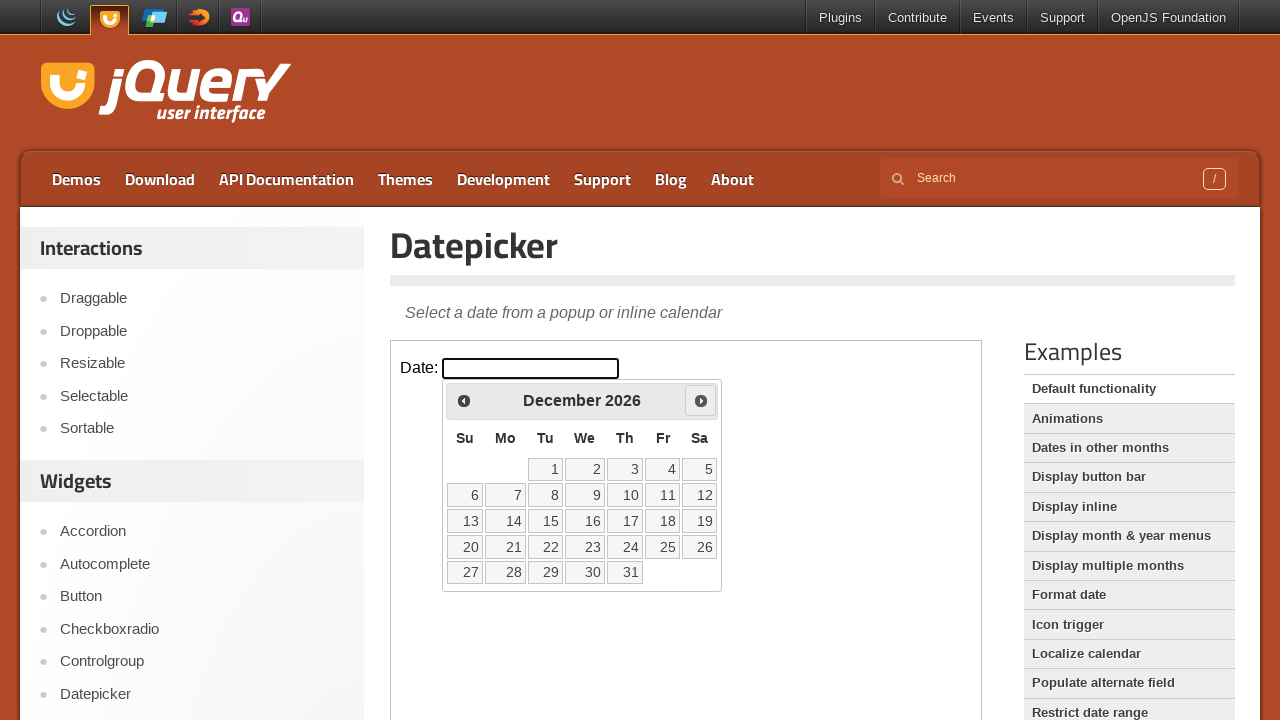

Retrieved current calendar date: December 2026
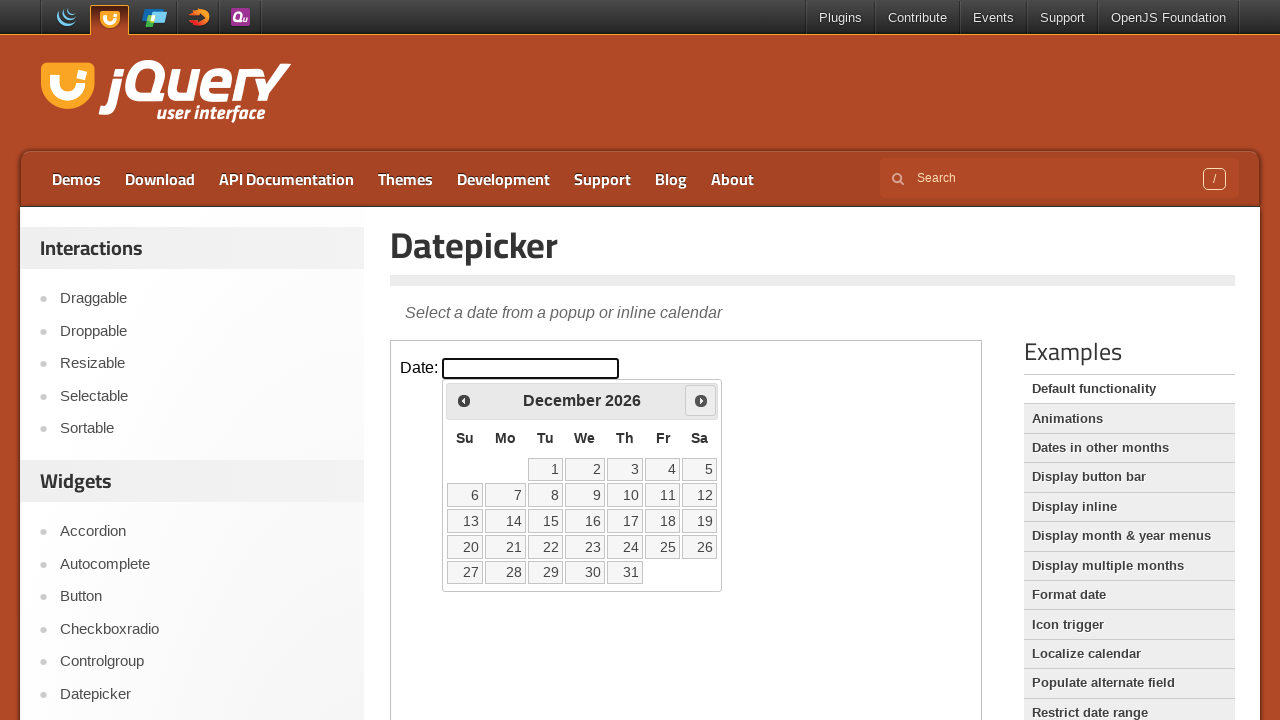

Clicked forward arrow to navigate from December 2026 at (701, 400) on iframe.demo-frame >> internal:control=enter-frame >> span.ui-icon-circle-triangl
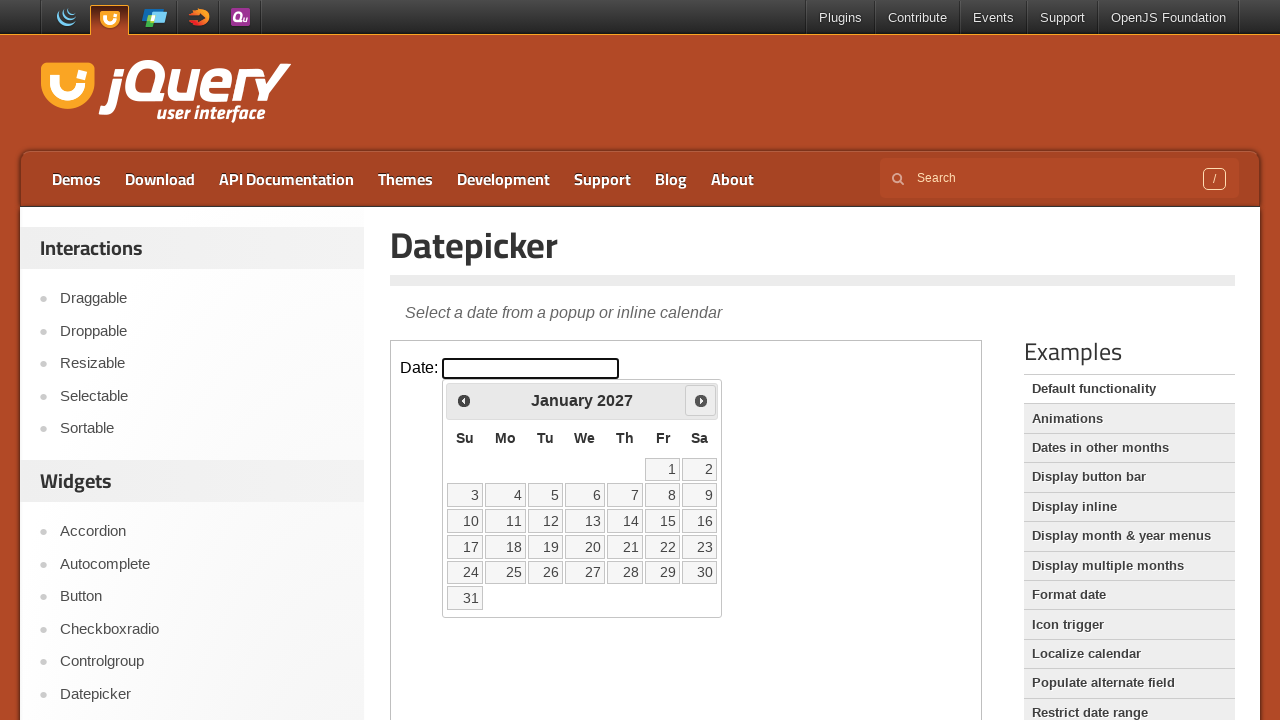

Waited for calendar to update
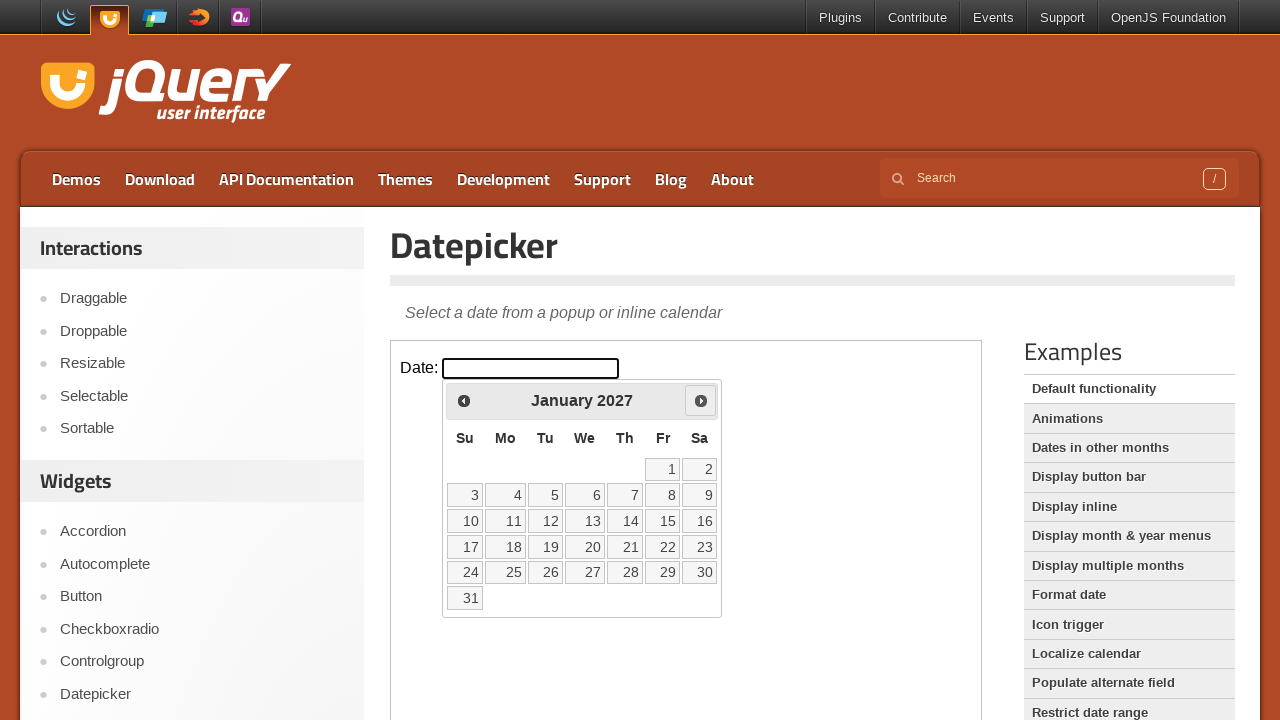

Retrieved current calendar date: January 2027
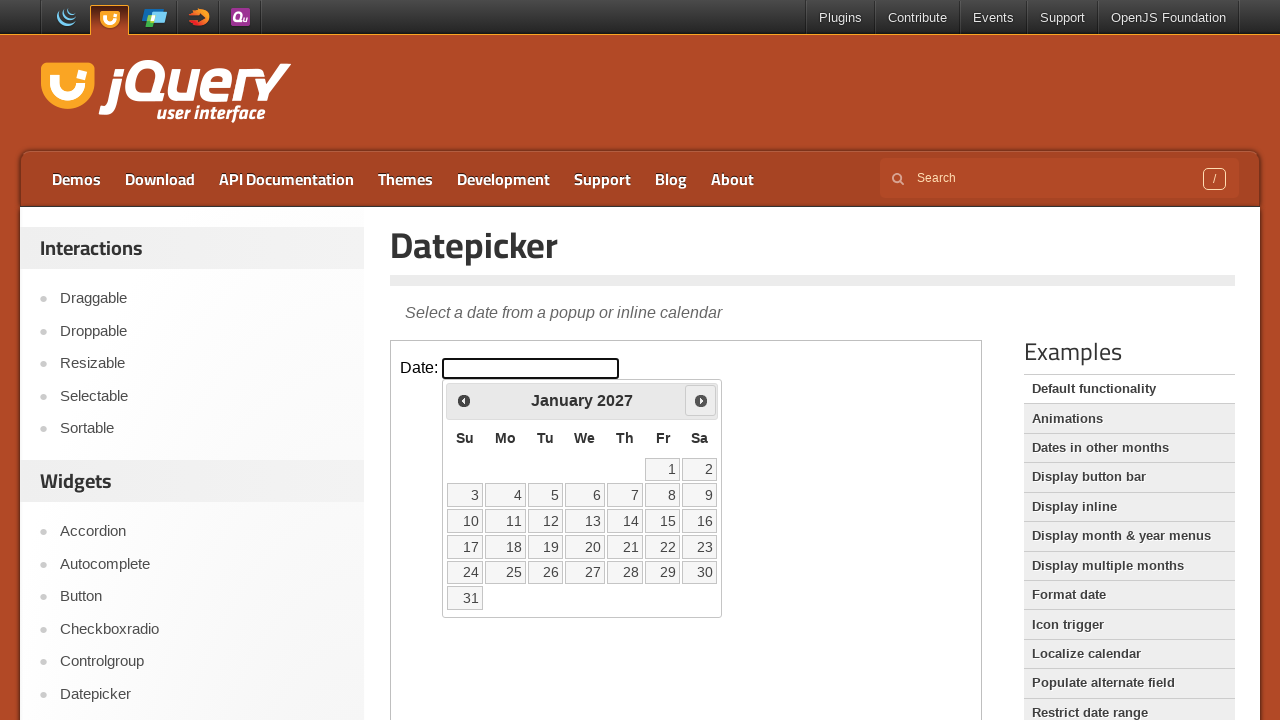

Clicked forward arrow to navigate from January 2027 at (701, 400) on iframe.demo-frame >> internal:control=enter-frame >> span.ui-icon-circle-triangl
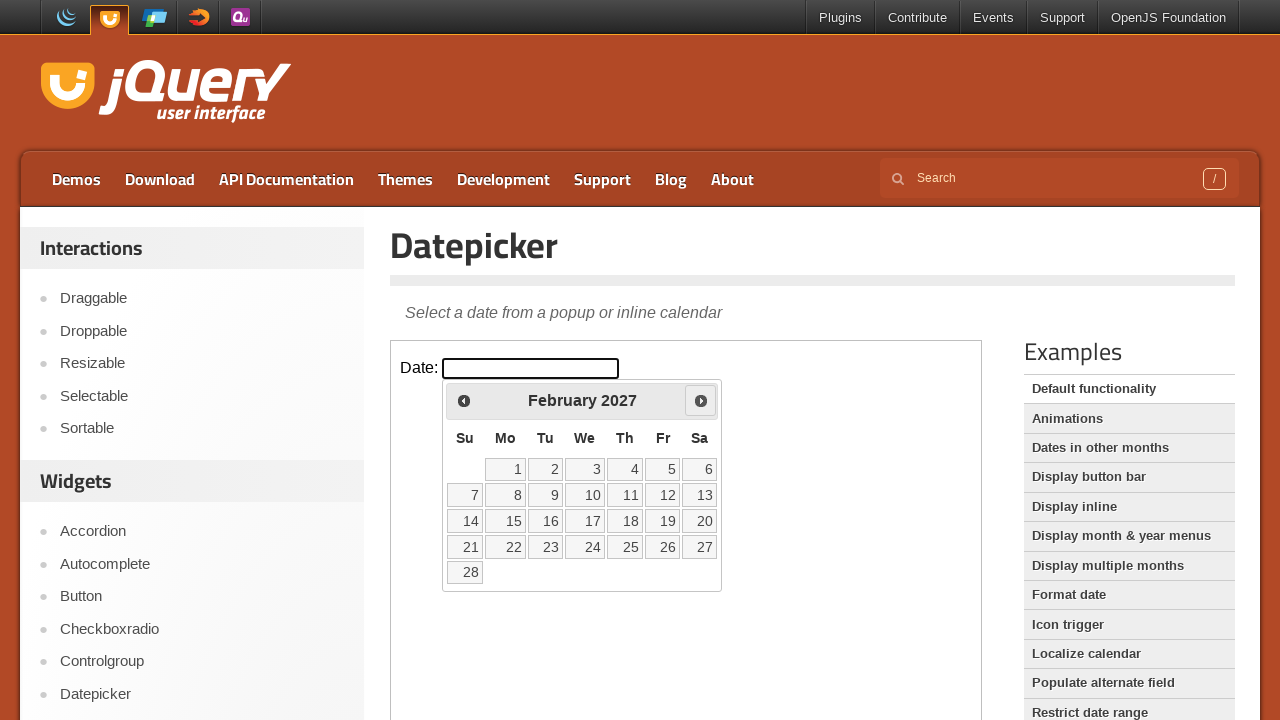

Waited for calendar to update
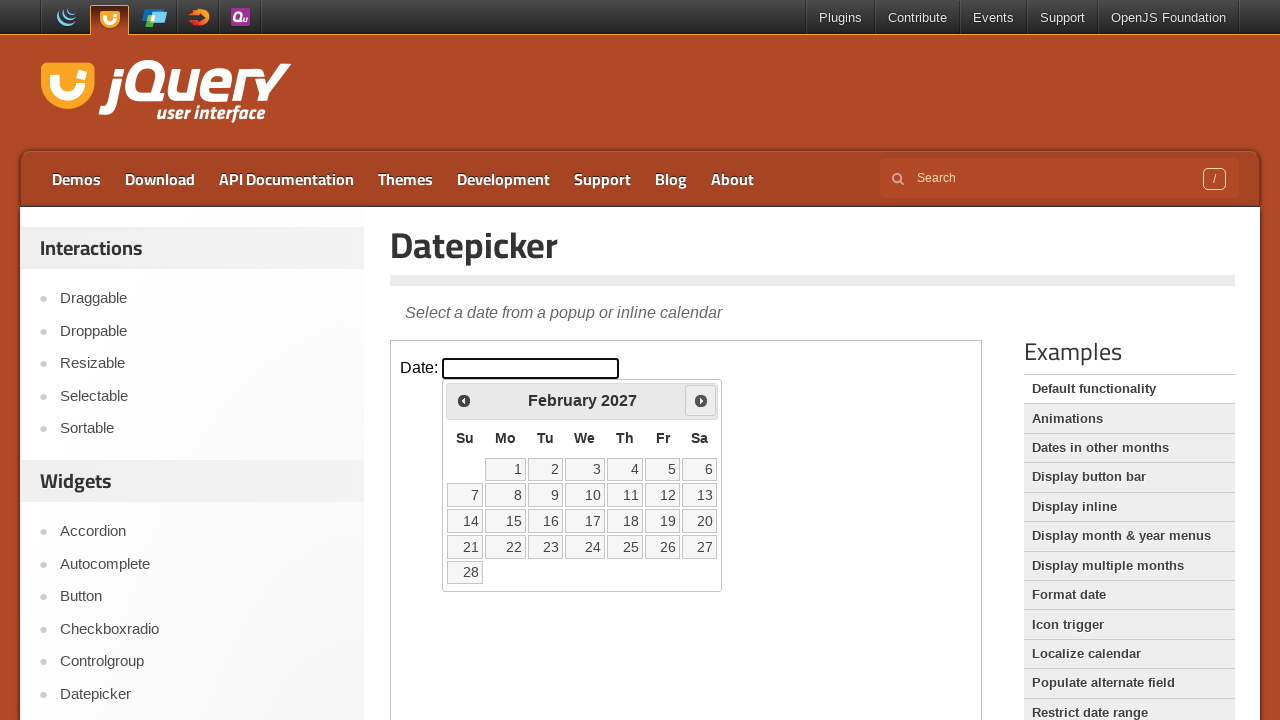

Retrieved current calendar date: February 2027
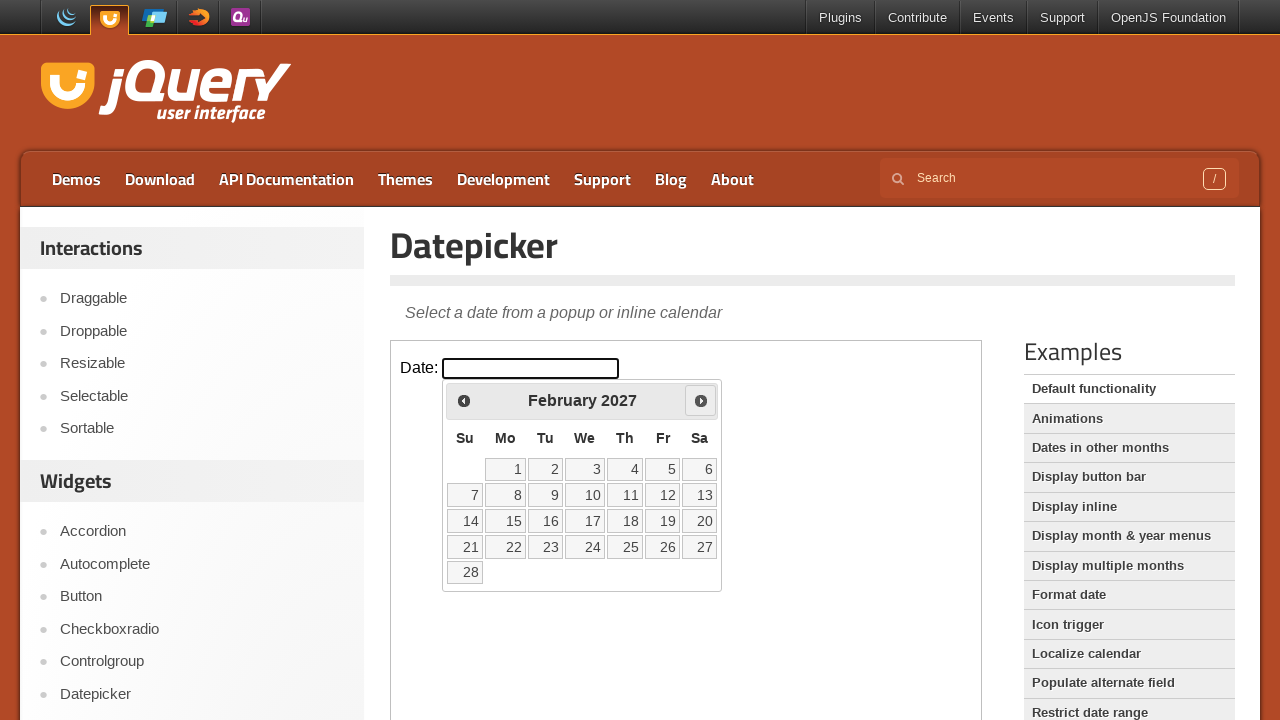

Clicked forward arrow to navigate from February 2027 at (701, 400) on iframe.demo-frame >> internal:control=enter-frame >> span.ui-icon-circle-triangl
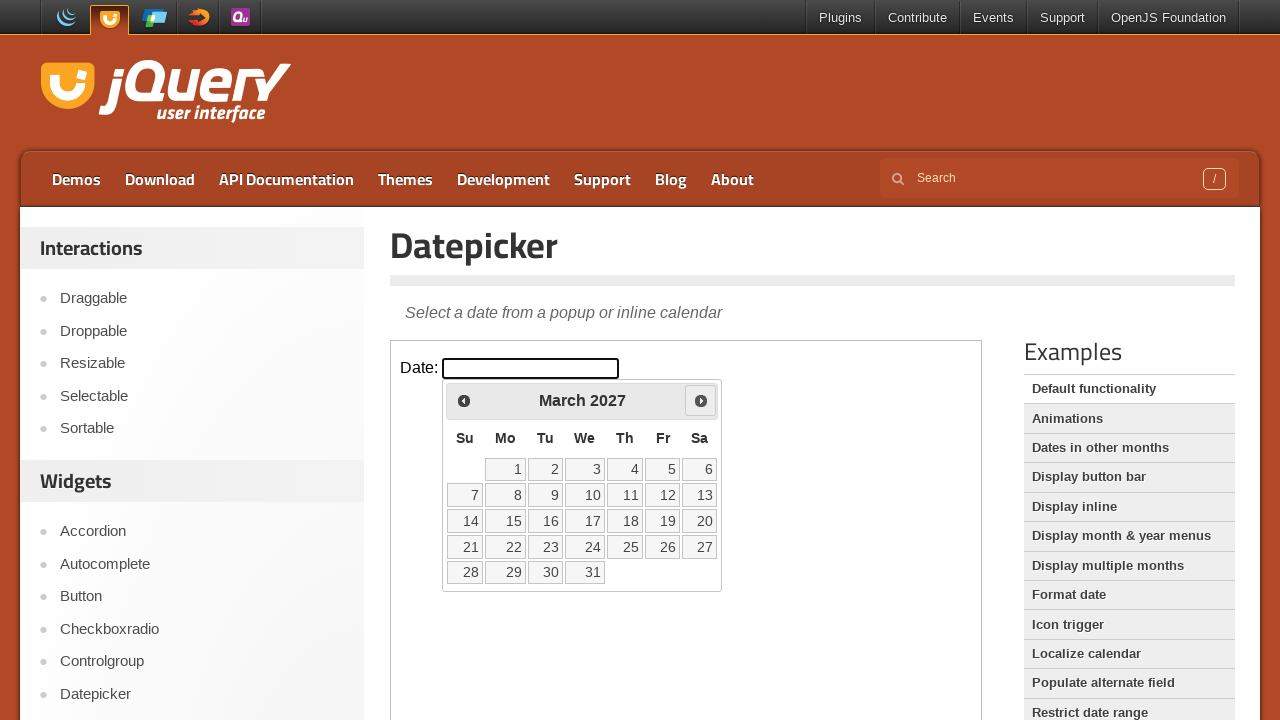

Waited for calendar to update
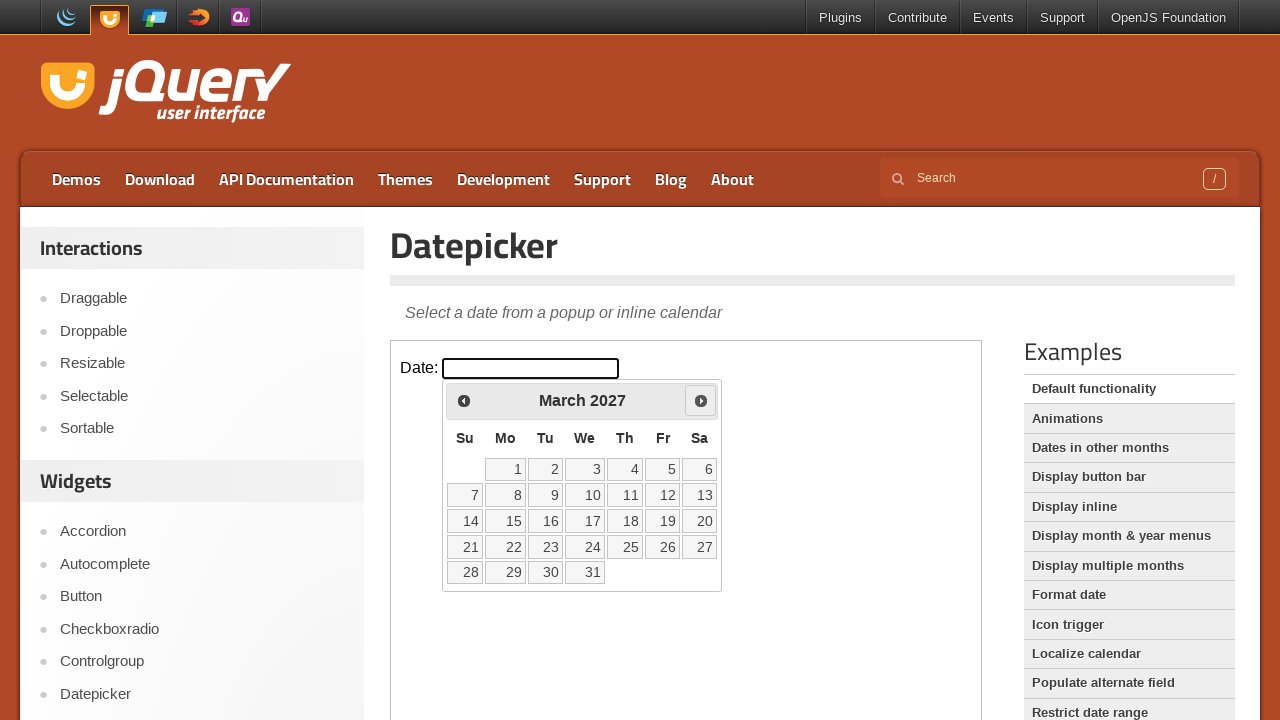

Retrieved current calendar date: March 2027
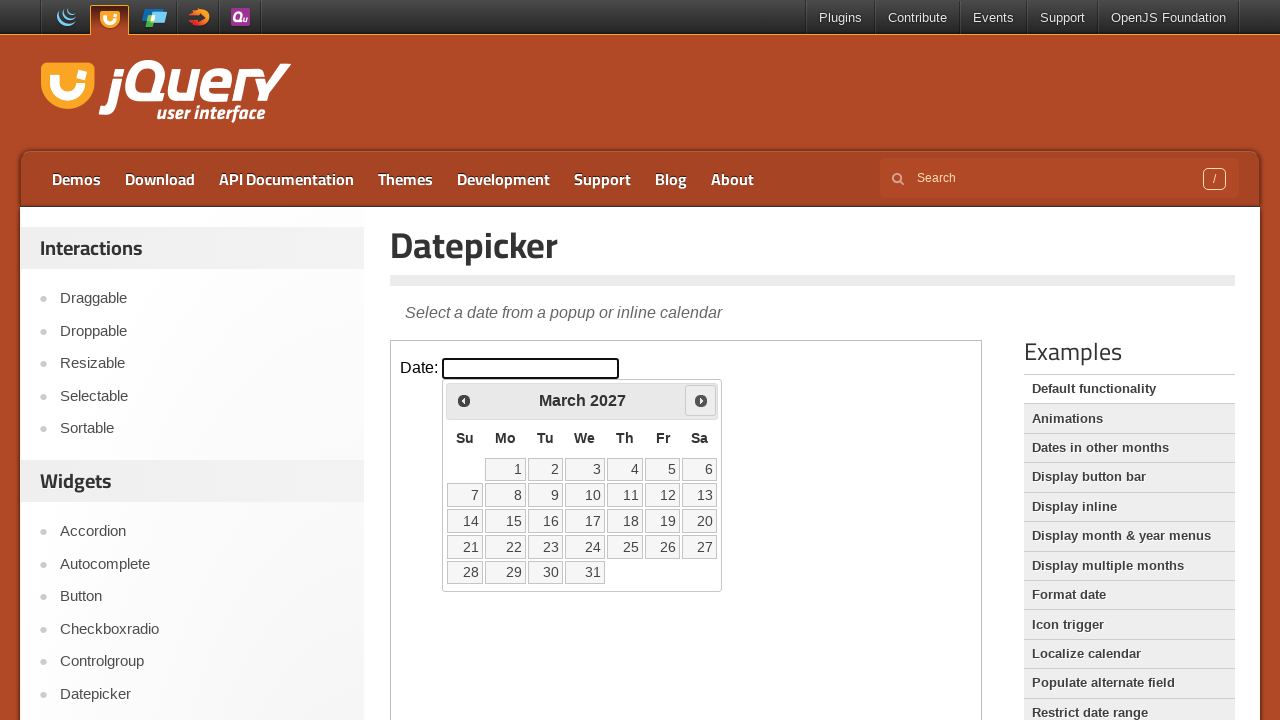

Clicked forward arrow to navigate from March 2027 at (701, 400) on iframe.demo-frame >> internal:control=enter-frame >> span.ui-icon-circle-triangl
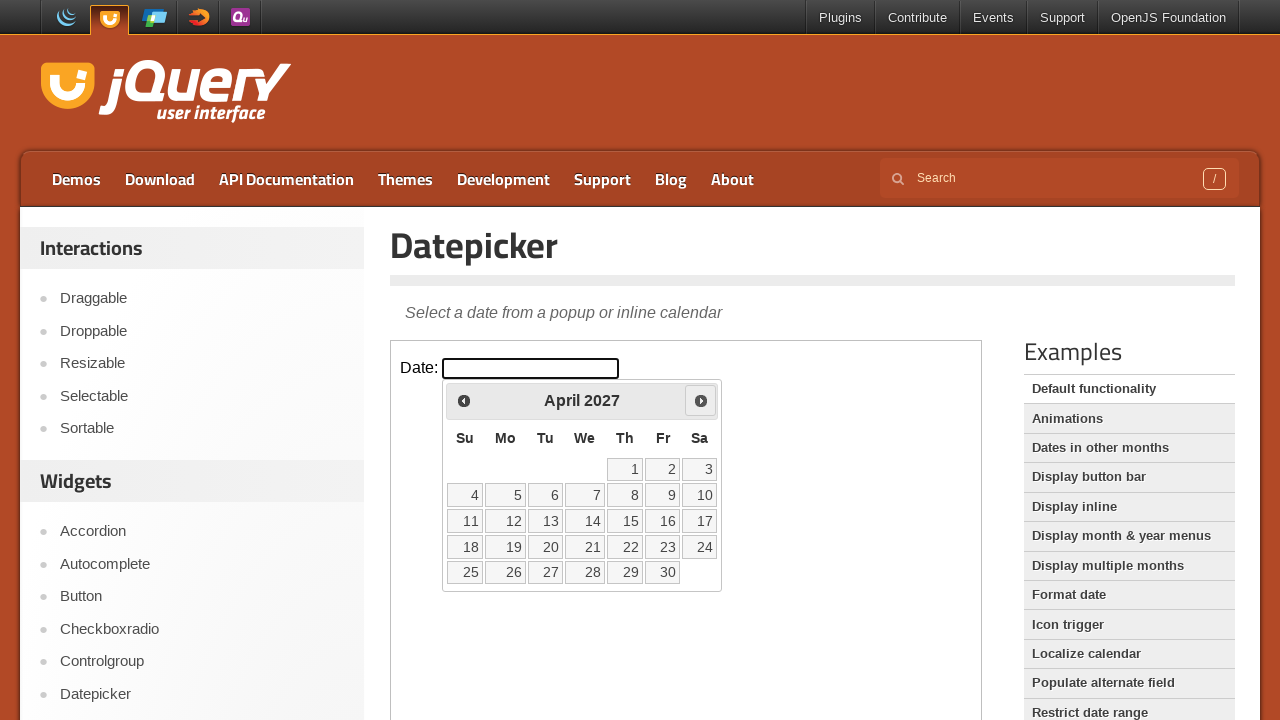

Waited for calendar to update
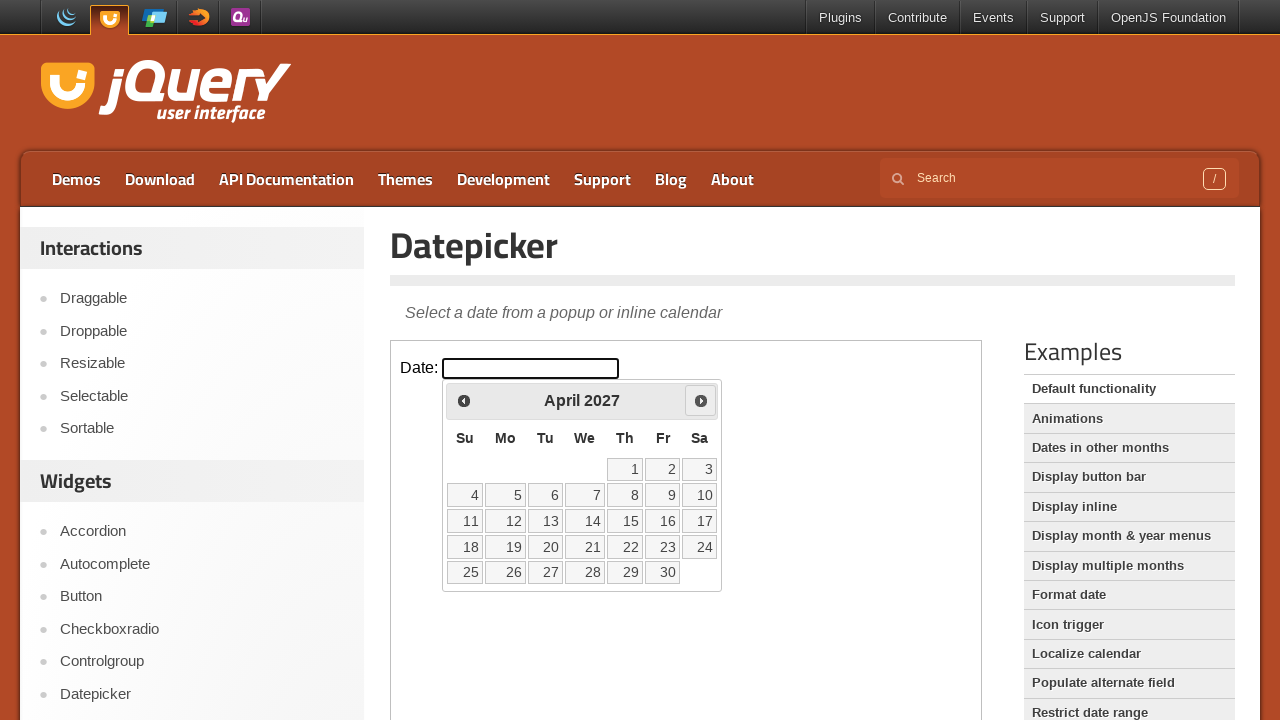

Retrieved current calendar date: April 2027
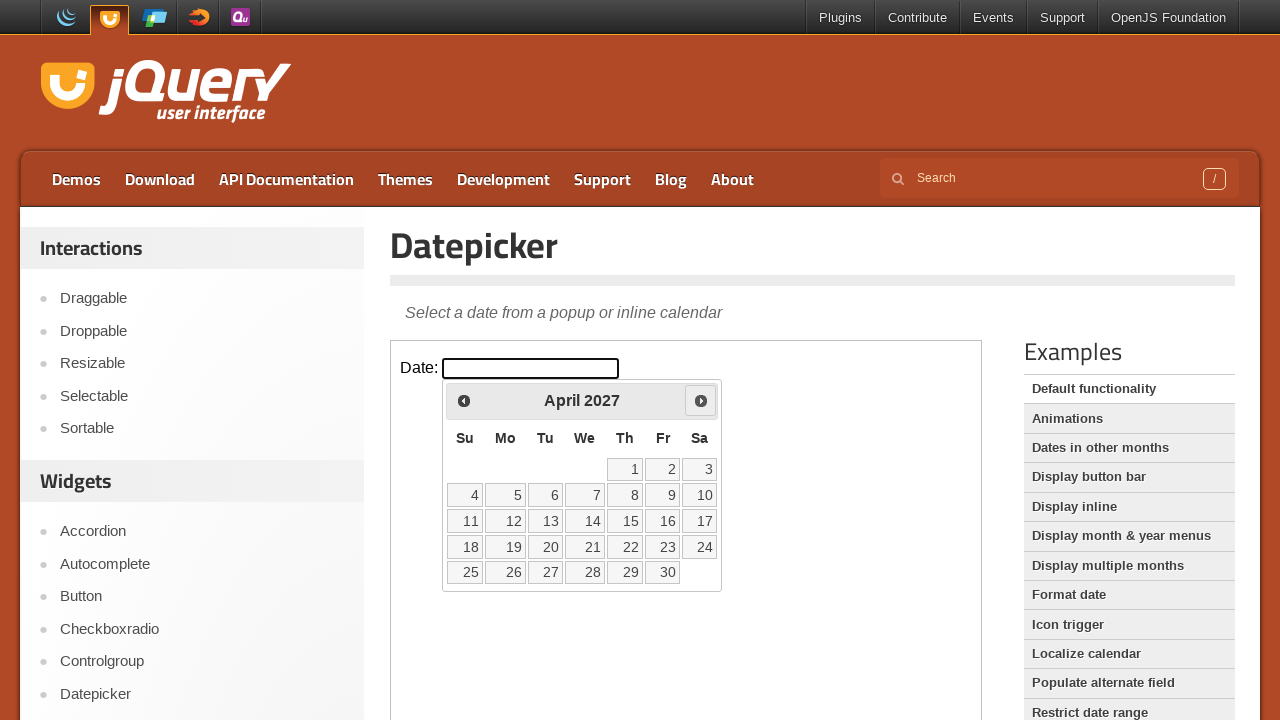

Clicked forward arrow to navigate from April 2027 at (701, 400) on iframe.demo-frame >> internal:control=enter-frame >> span.ui-icon-circle-triangl
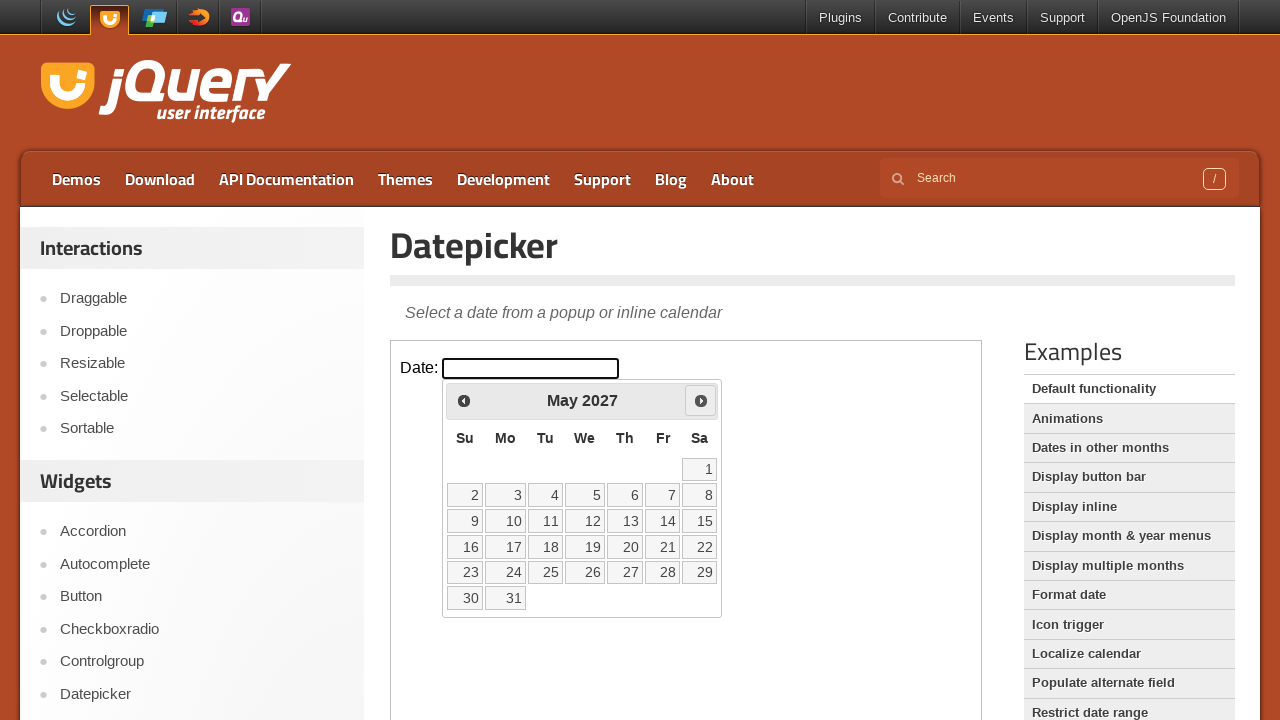

Waited for calendar to update
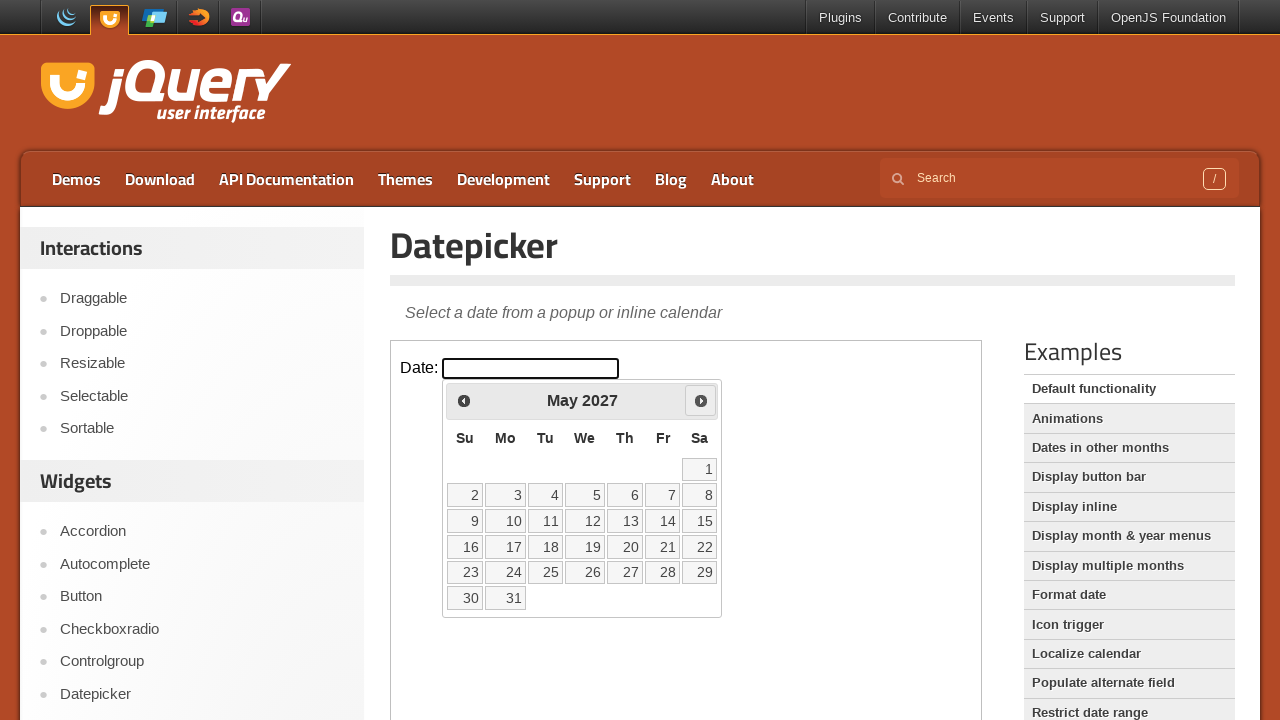

Retrieved current calendar date: May 2027
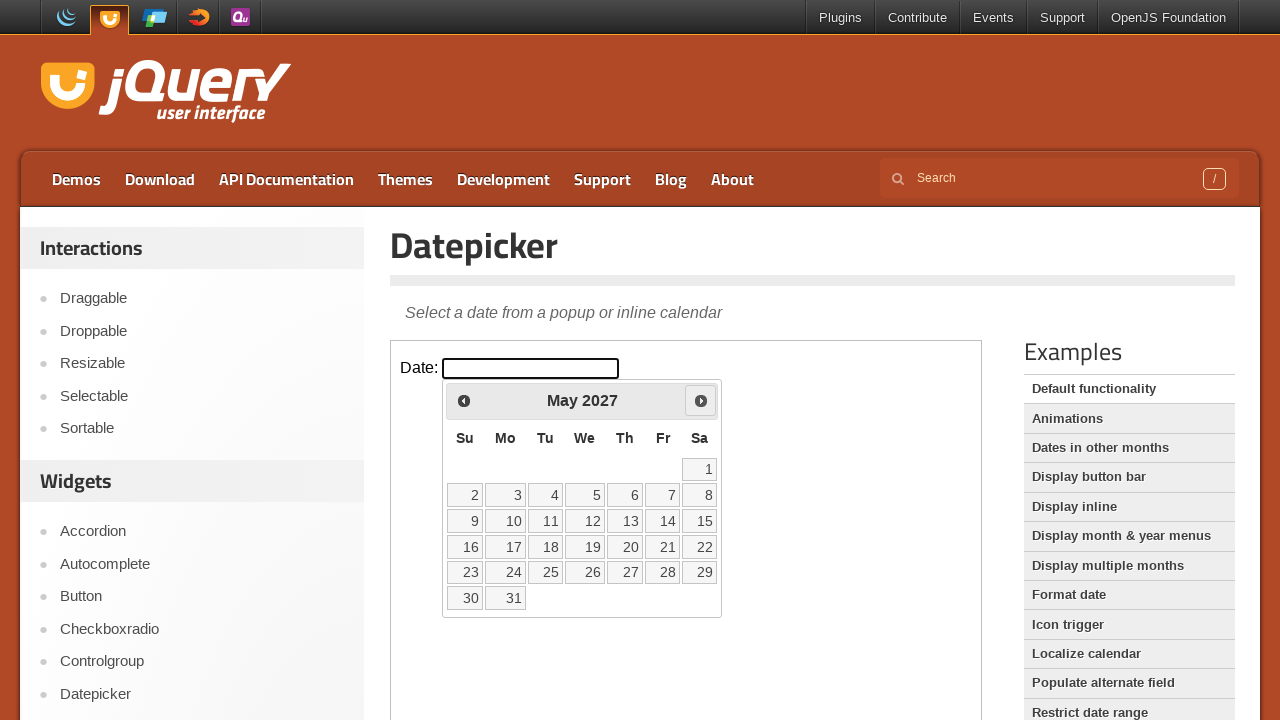

Clicked forward arrow to navigate from May 2027 at (701, 400) on iframe.demo-frame >> internal:control=enter-frame >> span.ui-icon-circle-triangl
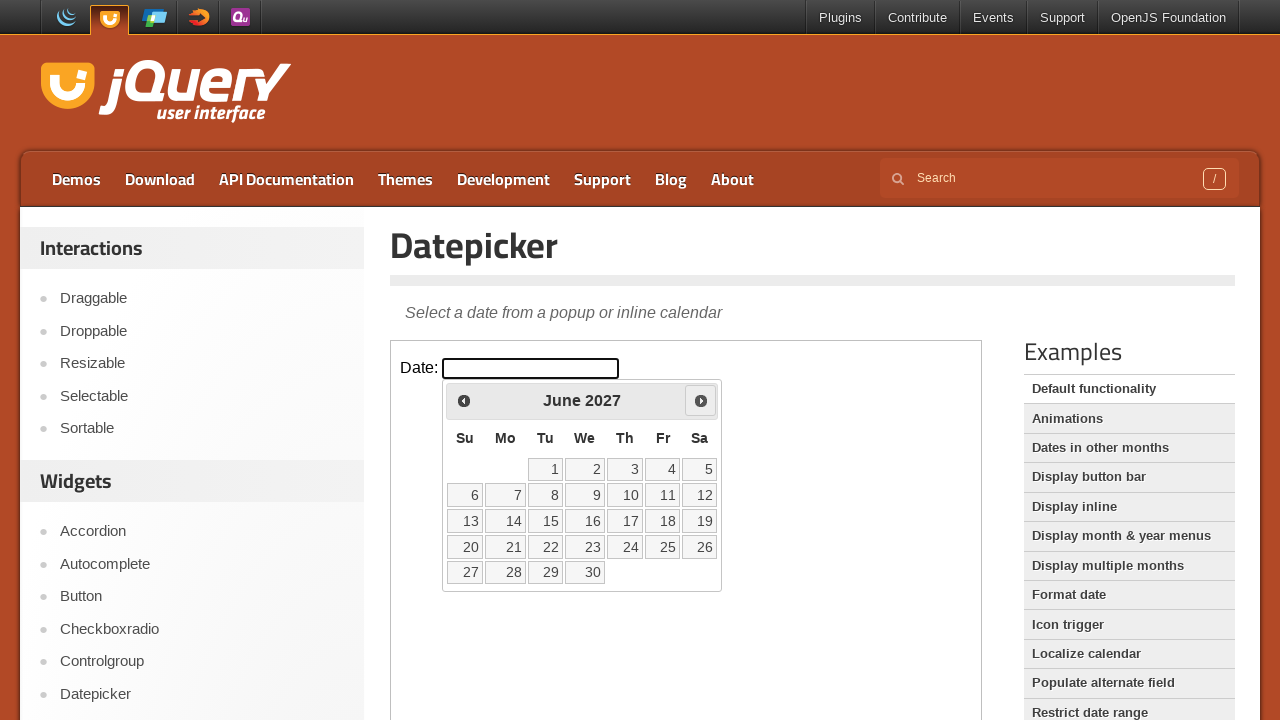

Waited for calendar to update
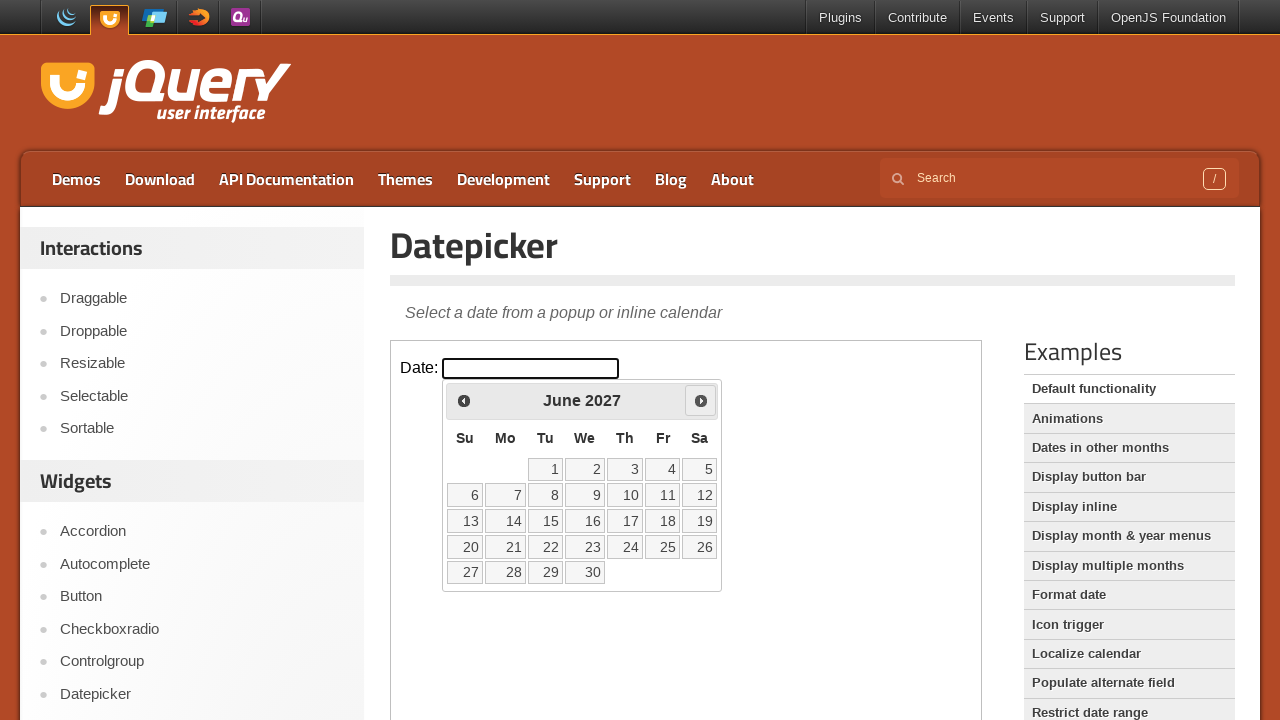

Retrieved current calendar date: June 2027
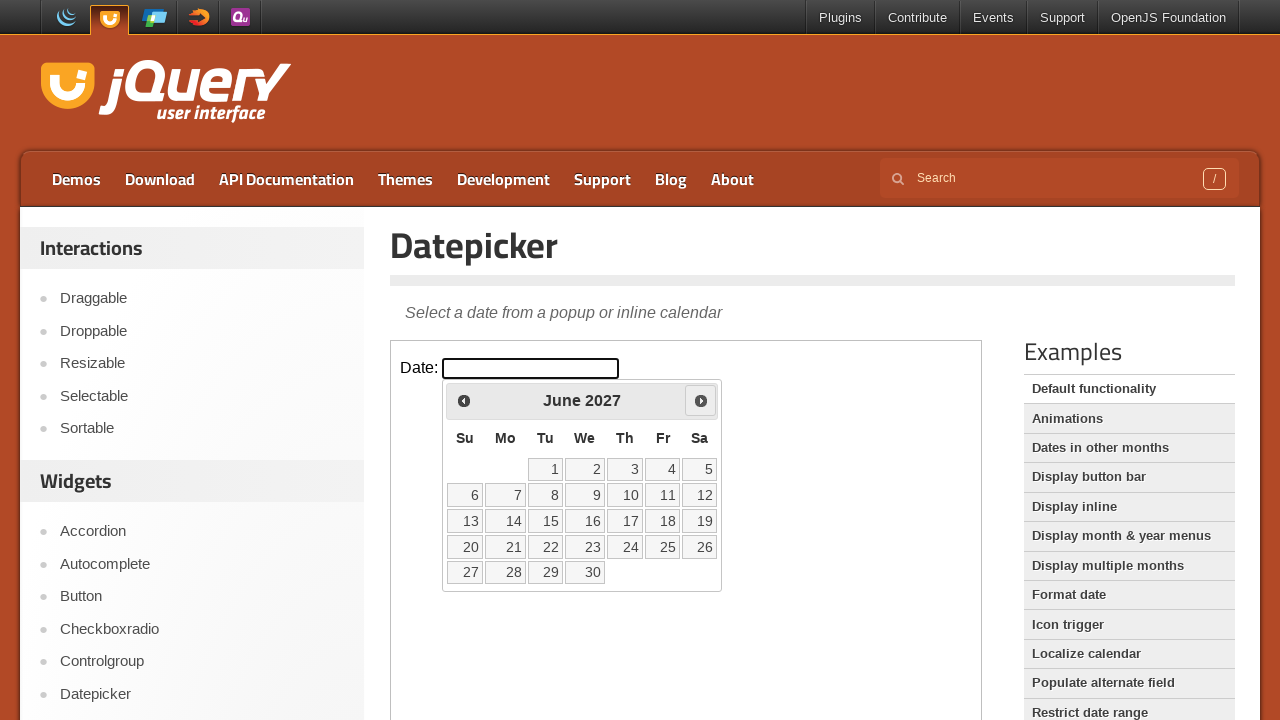

Clicked forward arrow to navigate from June 2027 at (701, 400) on iframe.demo-frame >> internal:control=enter-frame >> span.ui-icon-circle-triangl
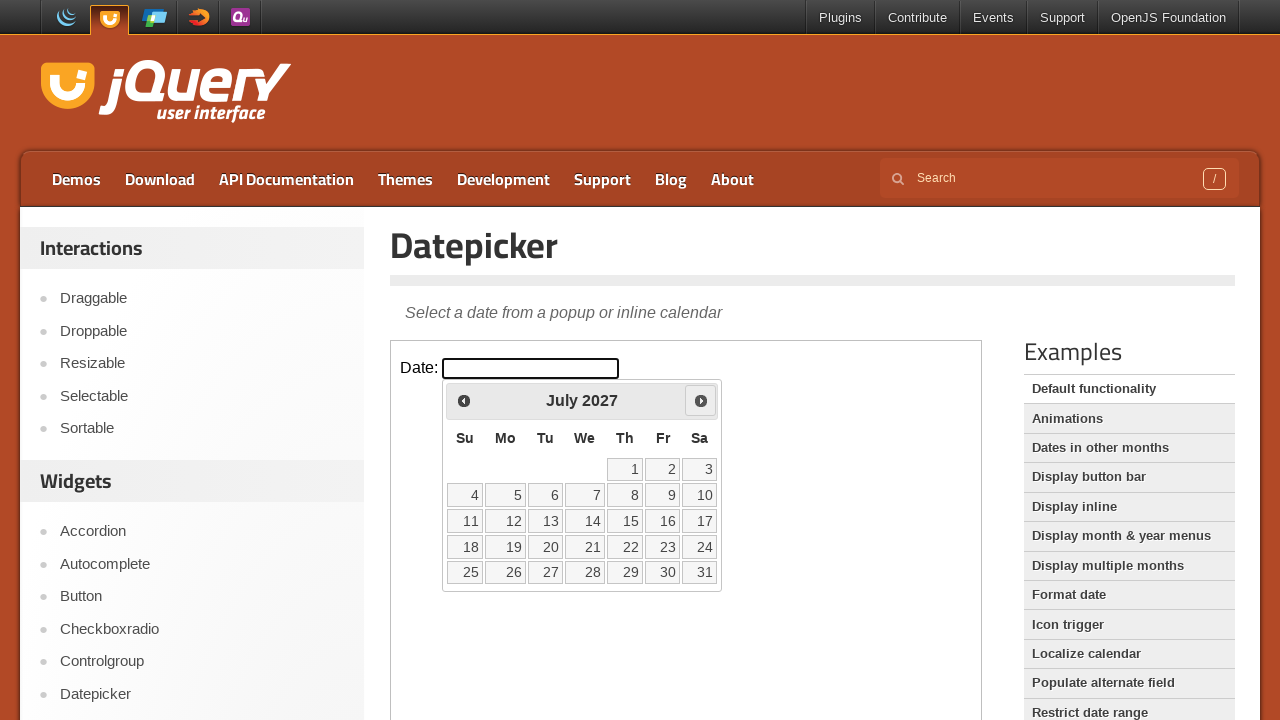

Waited for calendar to update
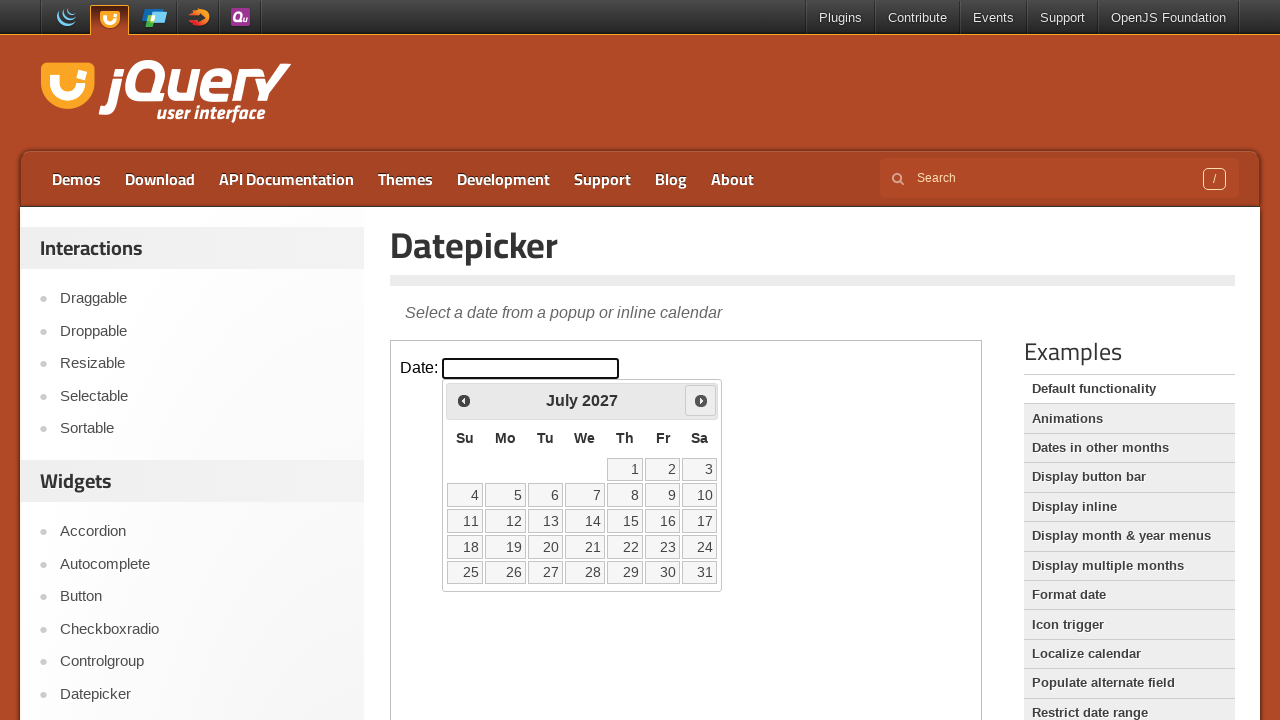

Retrieved current calendar date: July 2027
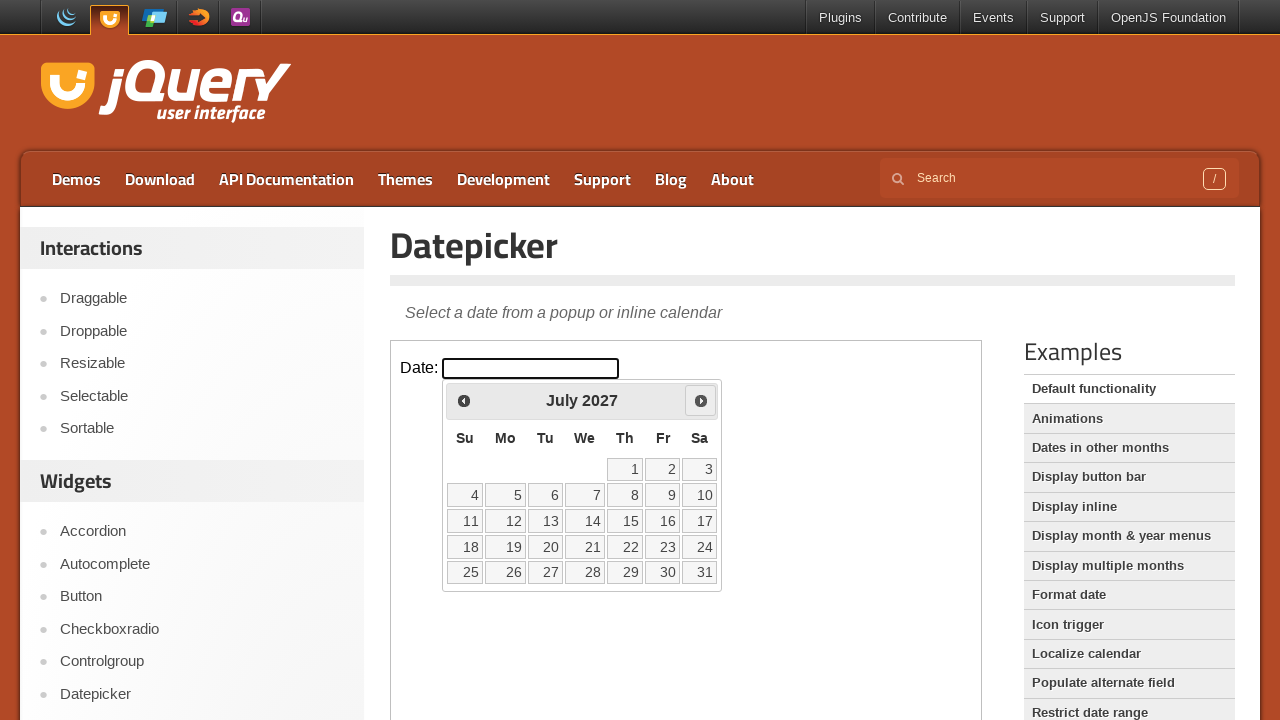

Reached target date: July 2027
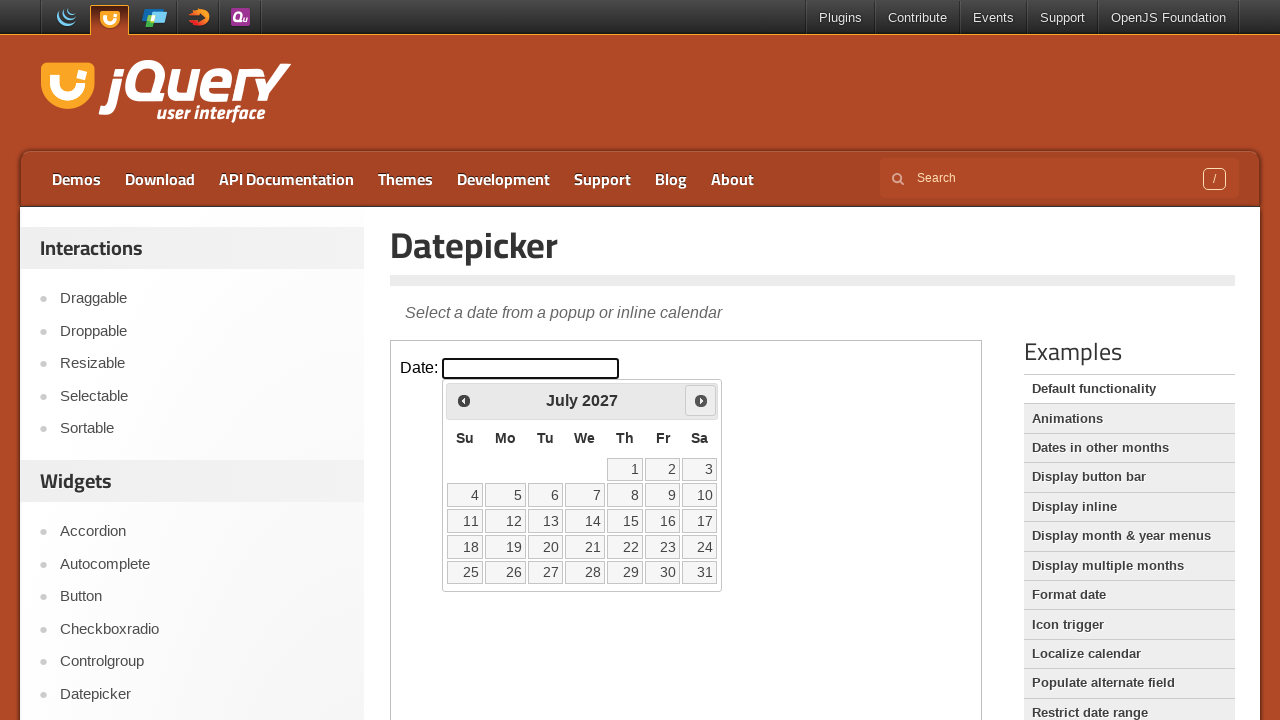

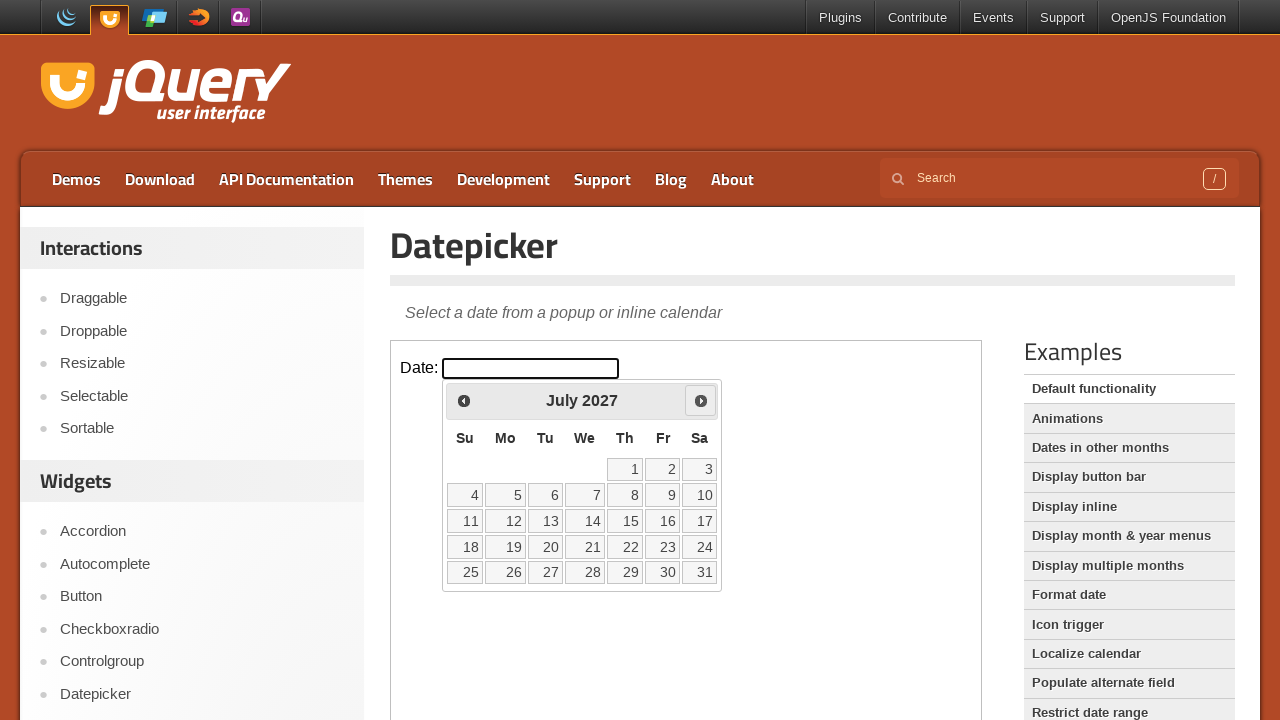